Tests key press functionality by sending various keys (Escape, F1-F3, and alphanumeric characters) to an input field and verifying the displayed result matches the expected key name.

Starting URL: https://the-internet.herokuapp.com/key_presses

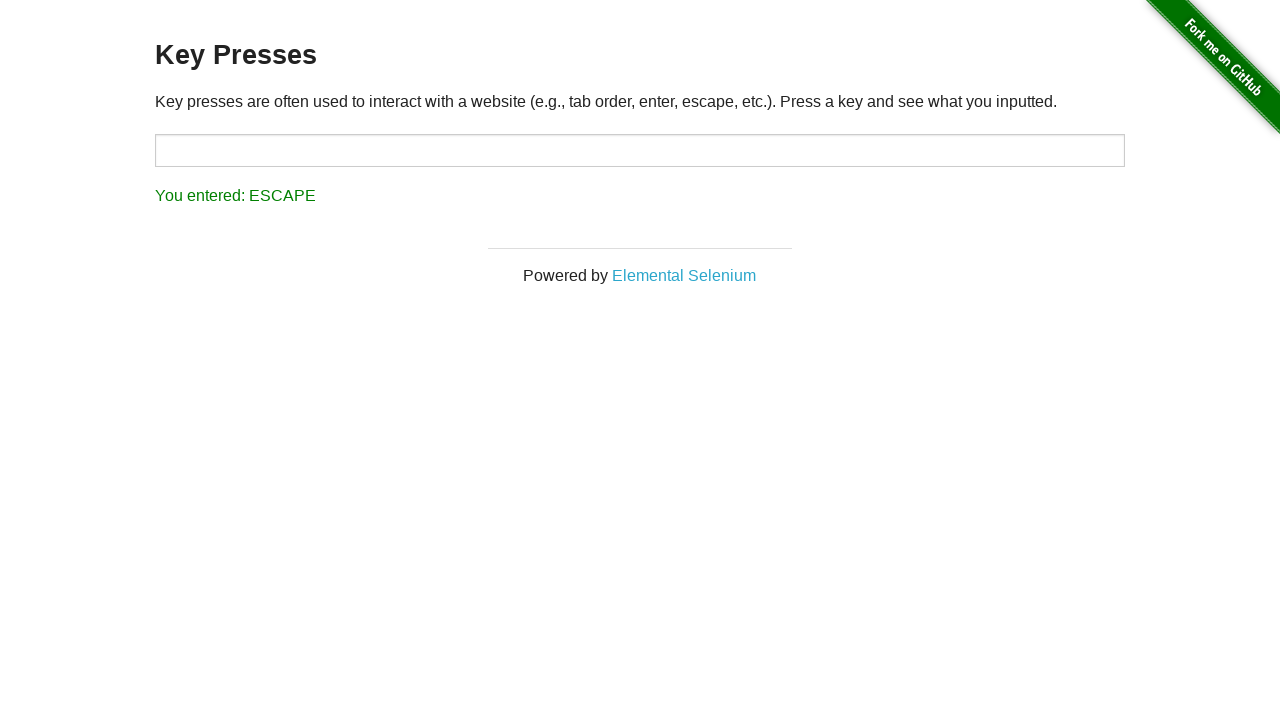

Navigated to key presses test page
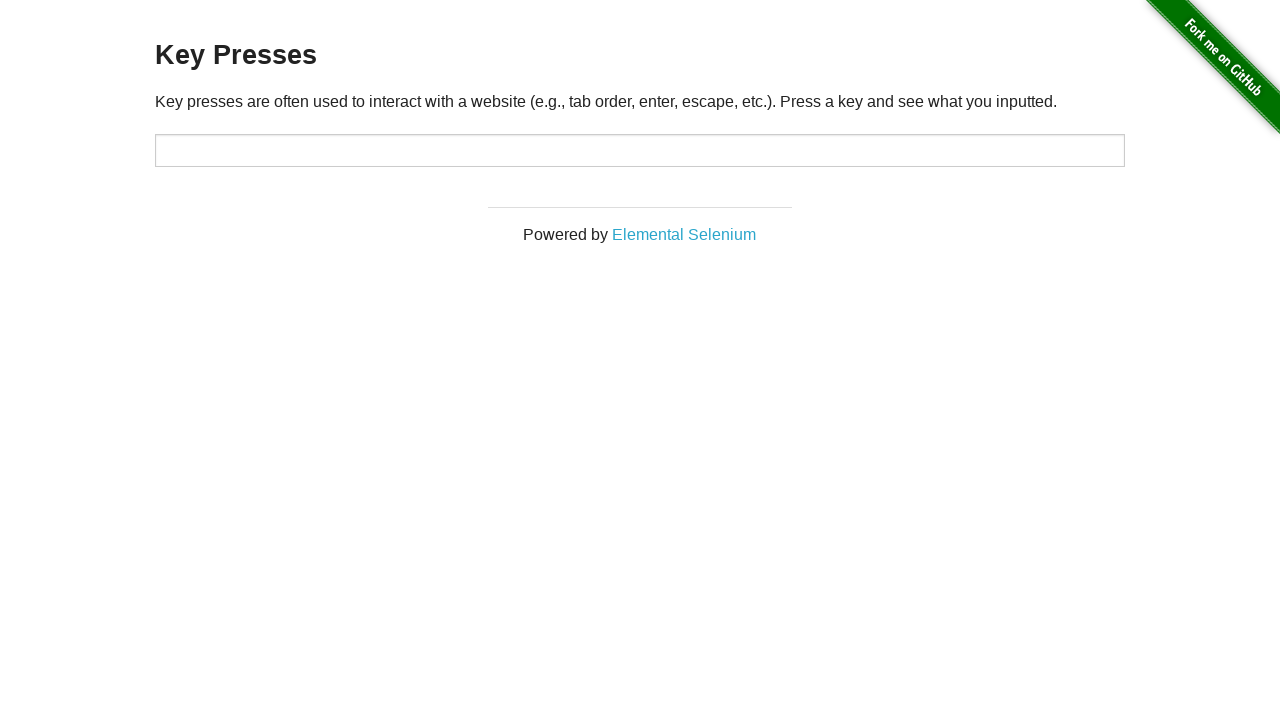

Located target input element
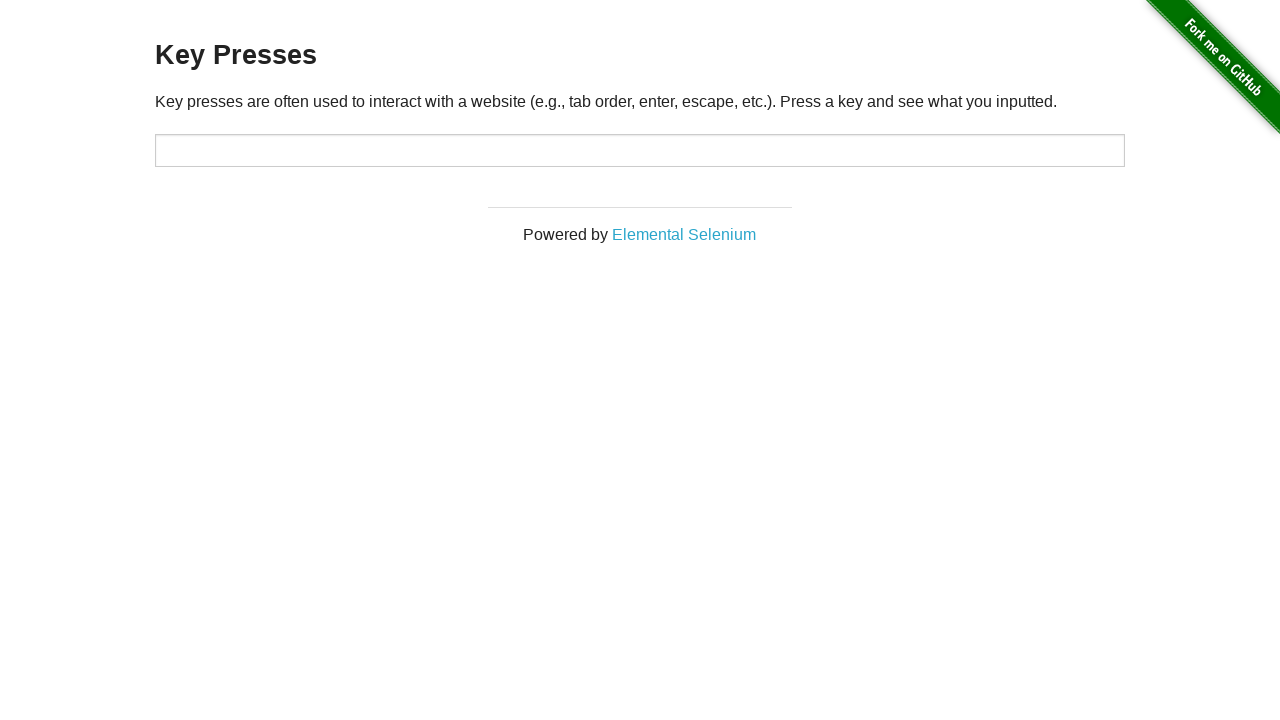

Pressed key 'Escape' on input element on #target
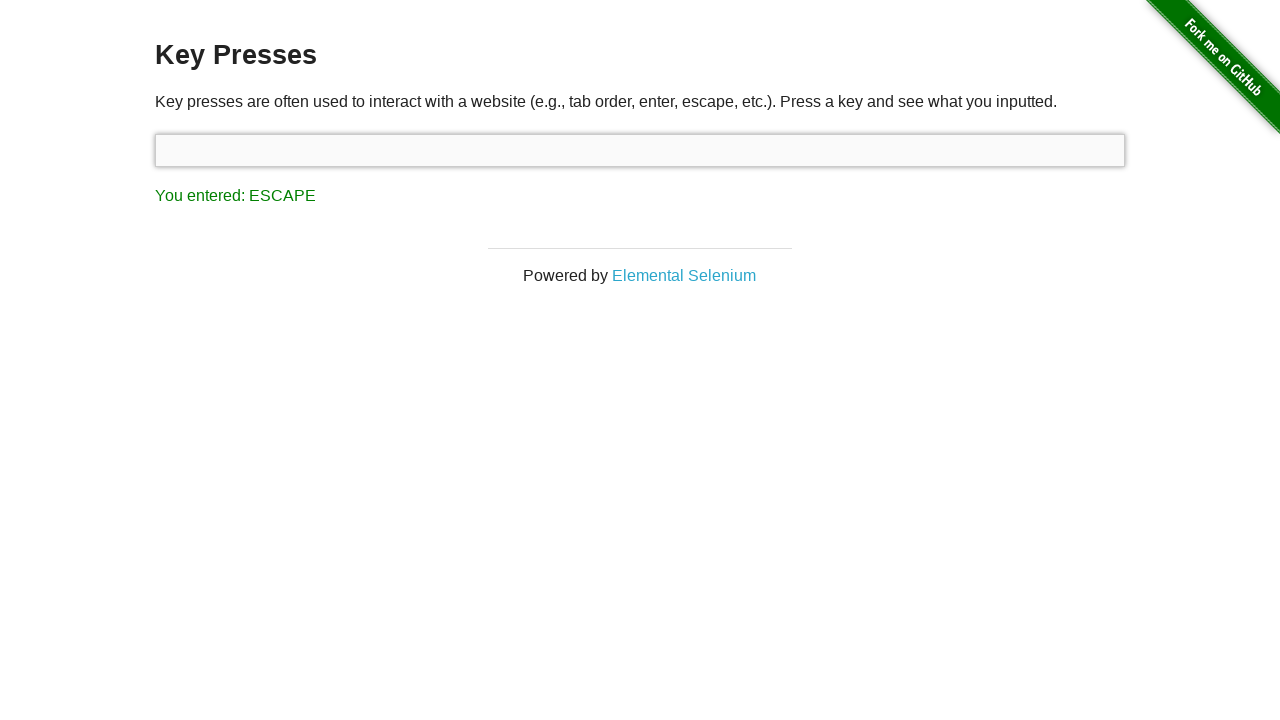

Result element loaded after pressing 'Escape'
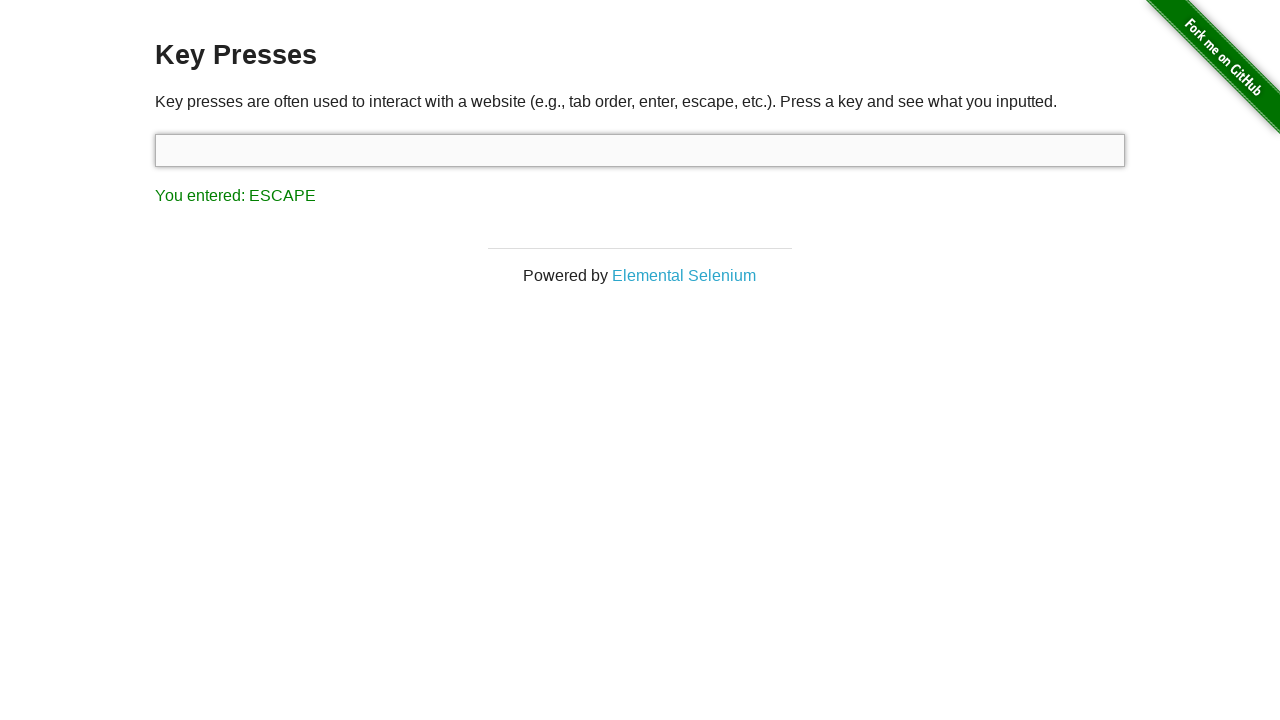

Retrieved result text: 'You entered: ESCAPE'
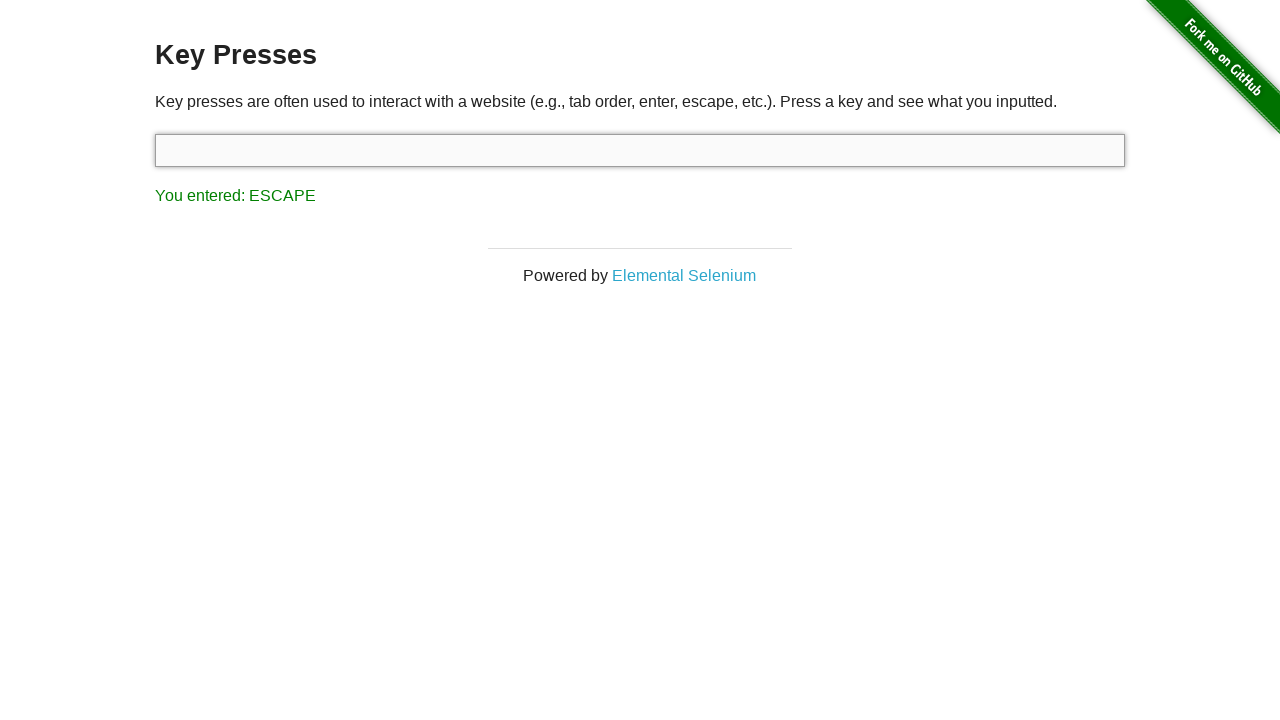

Verified result contains expected value 'ESCAPE'
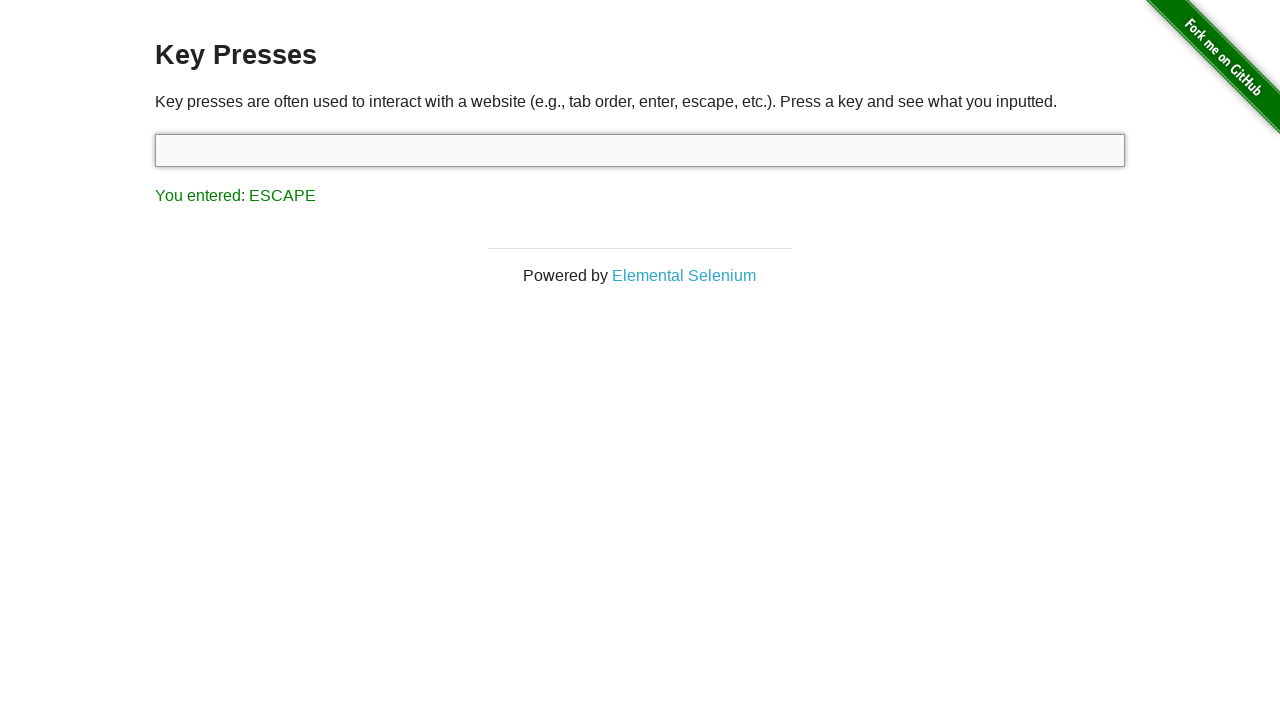

Pressed key 'F1' on input element on #target
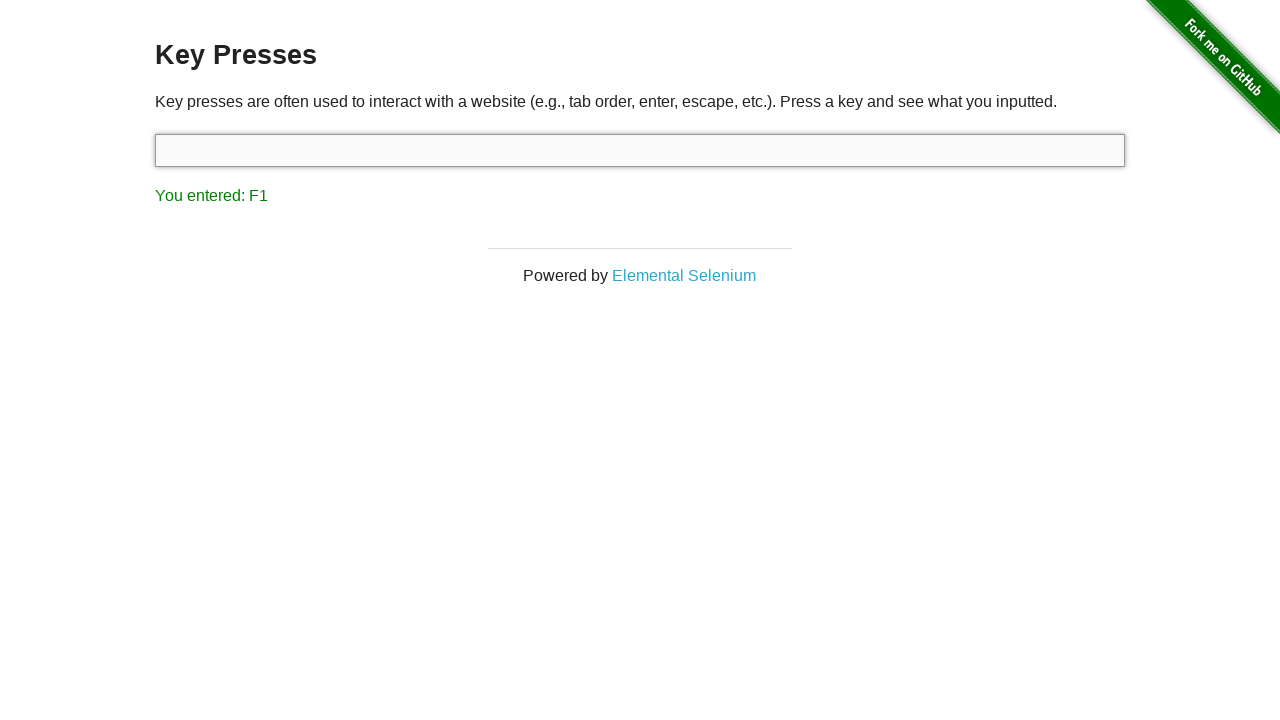

Result element loaded after pressing 'F1'
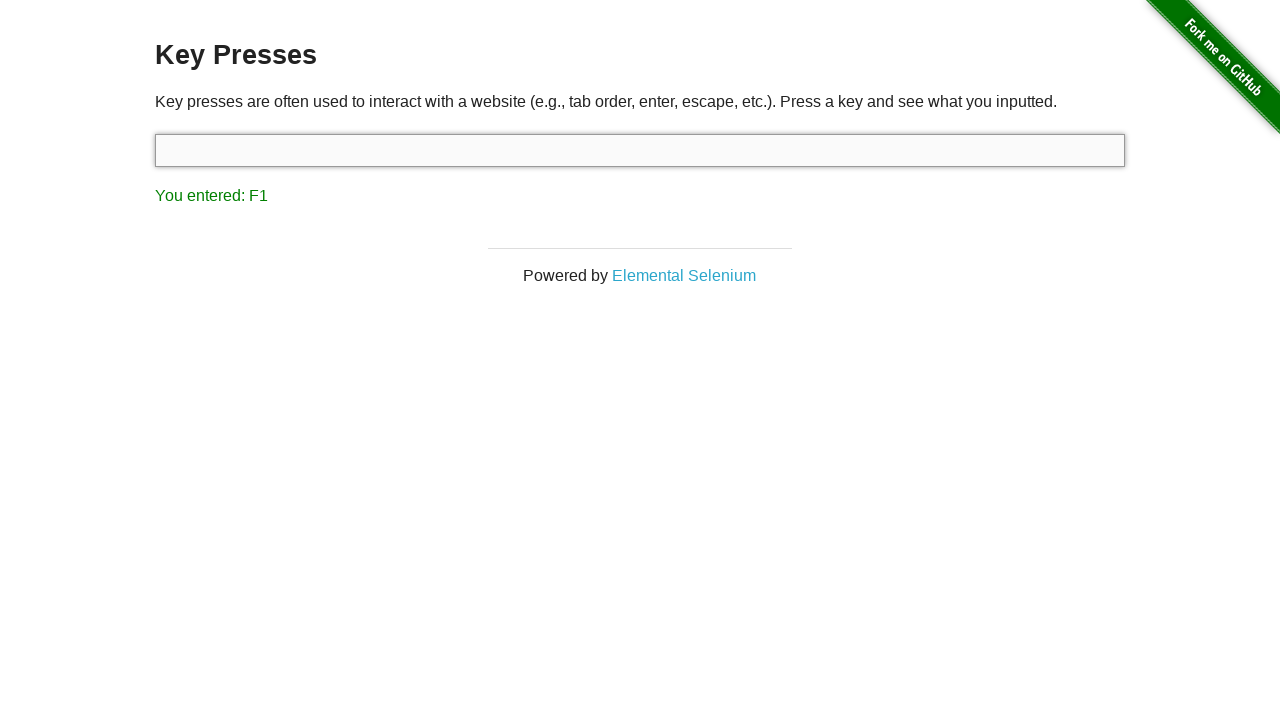

Retrieved result text: 'You entered: F1'
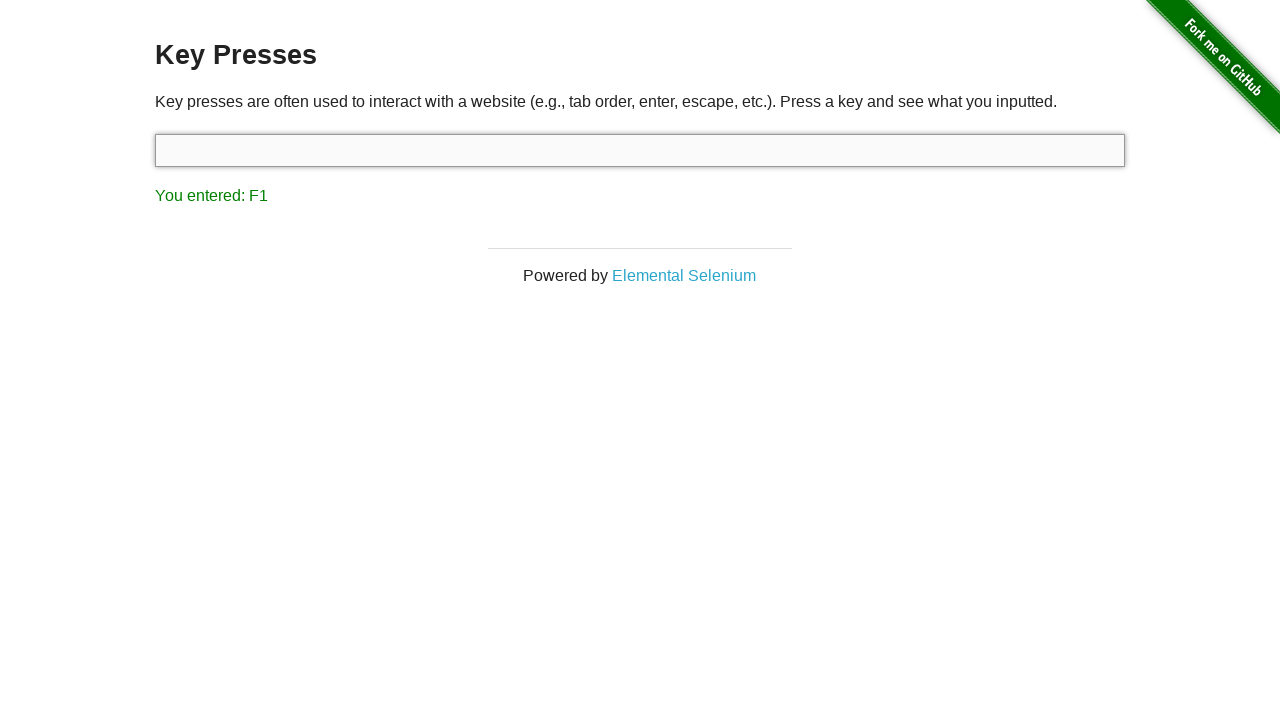

Verified result contains expected value 'F1'
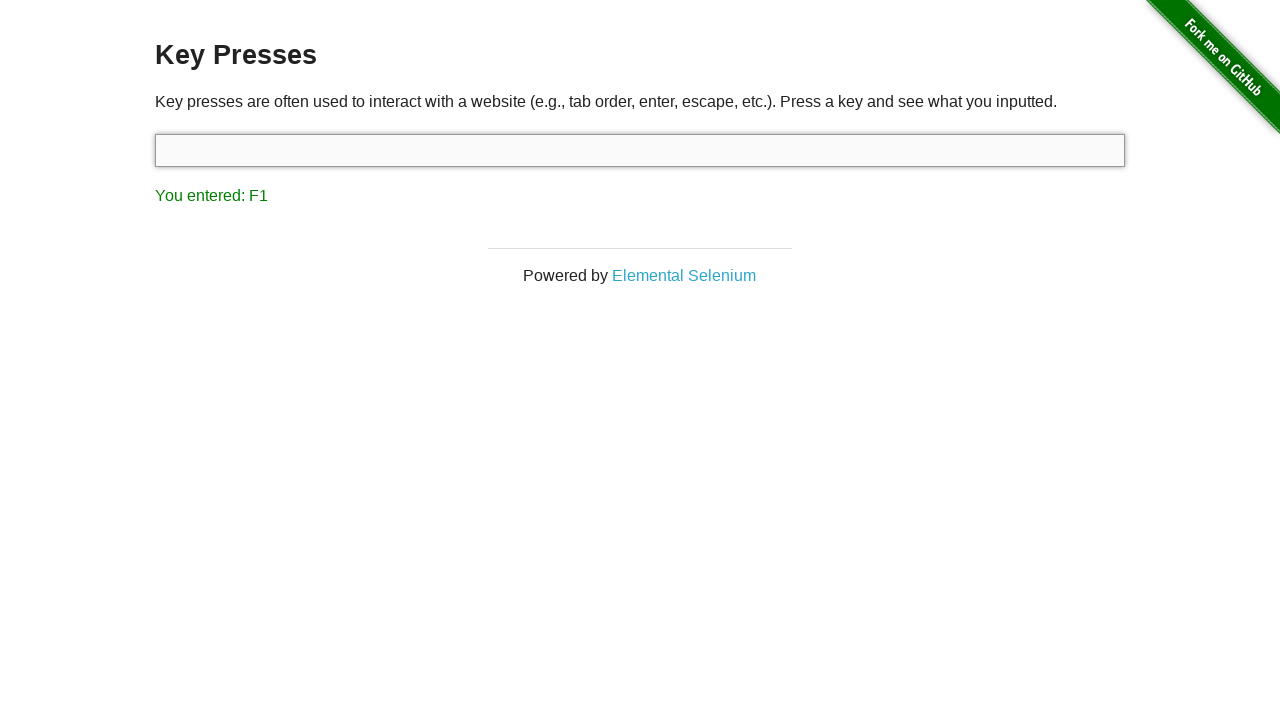

Pressed key 'F2' on input element on #target
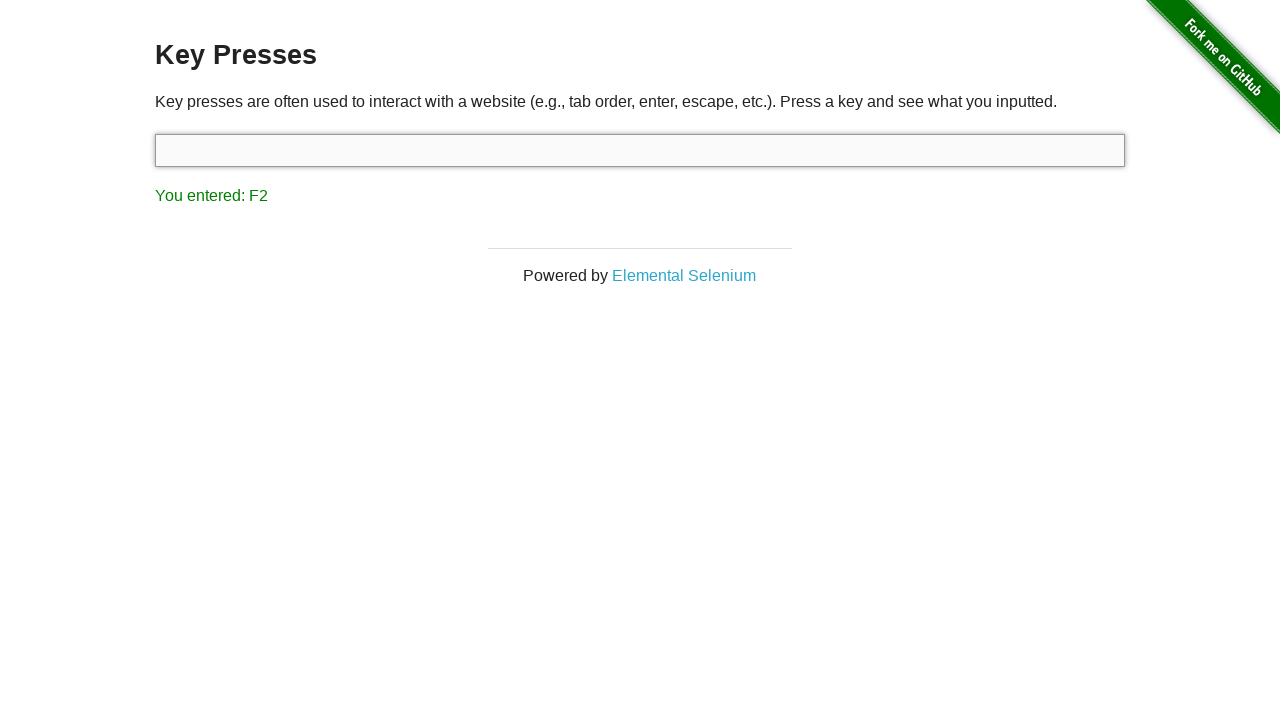

Result element loaded after pressing 'F2'
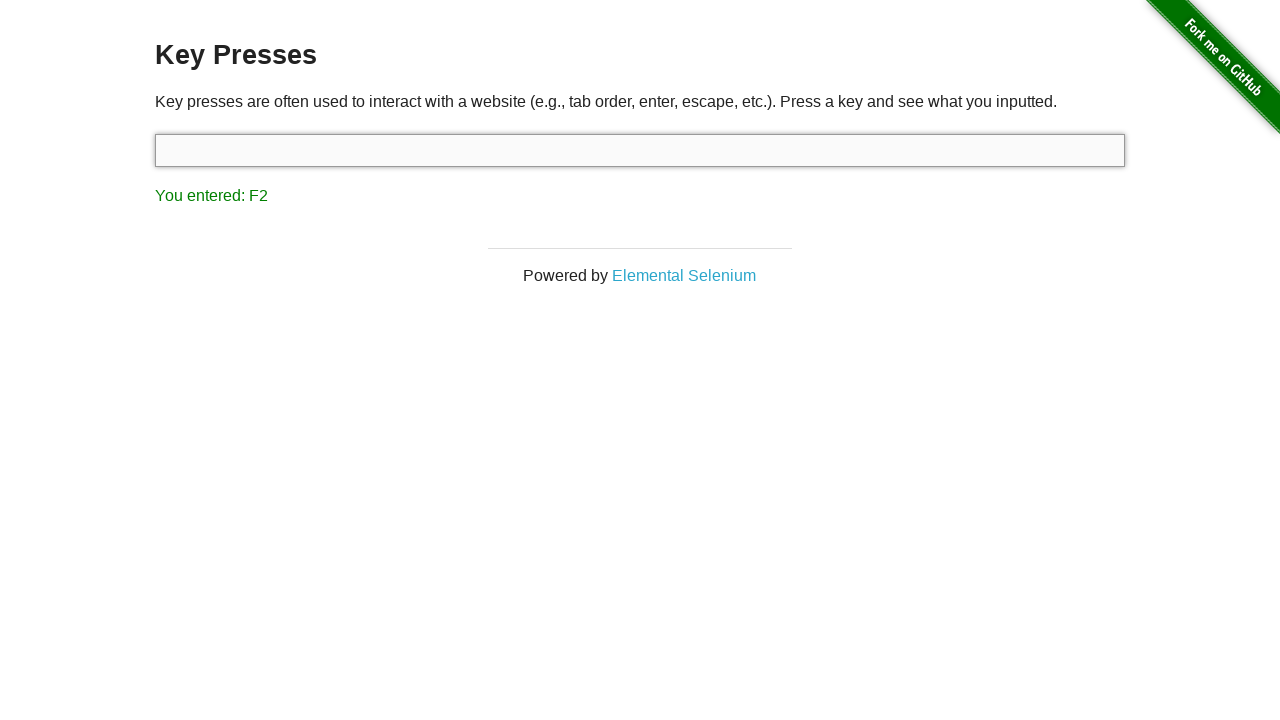

Retrieved result text: 'You entered: F2'
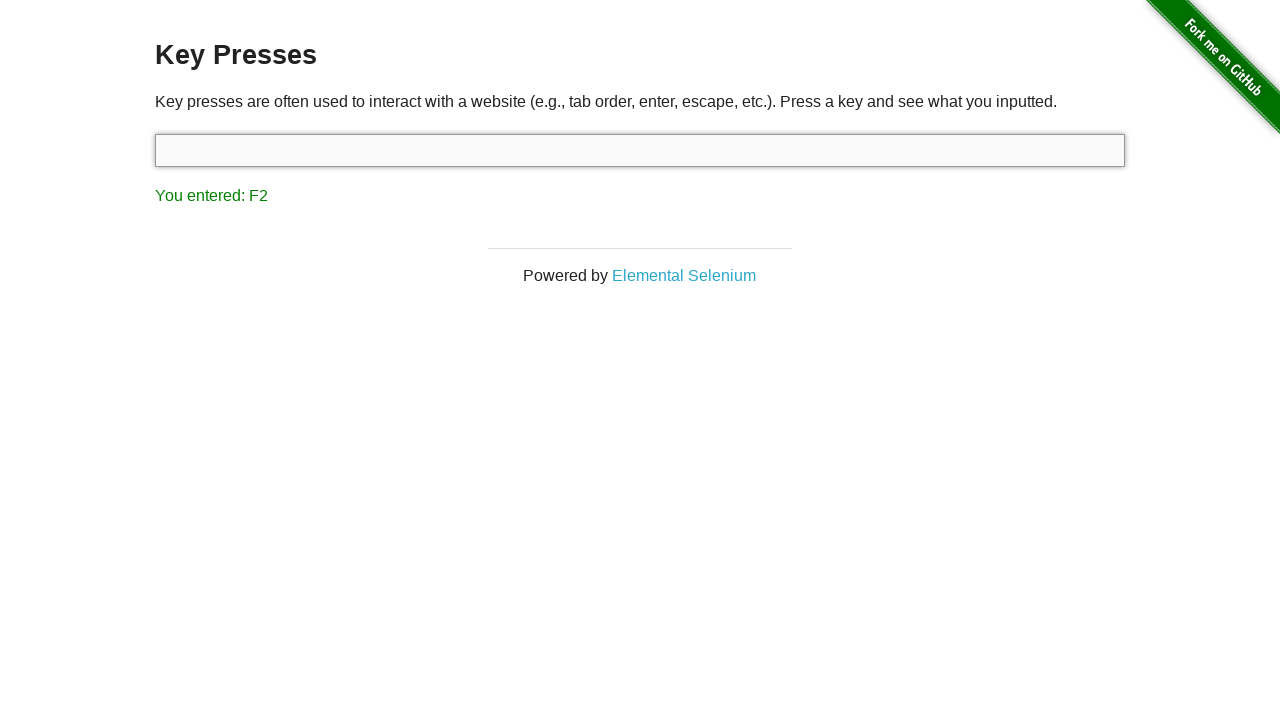

Verified result contains expected value 'F2'
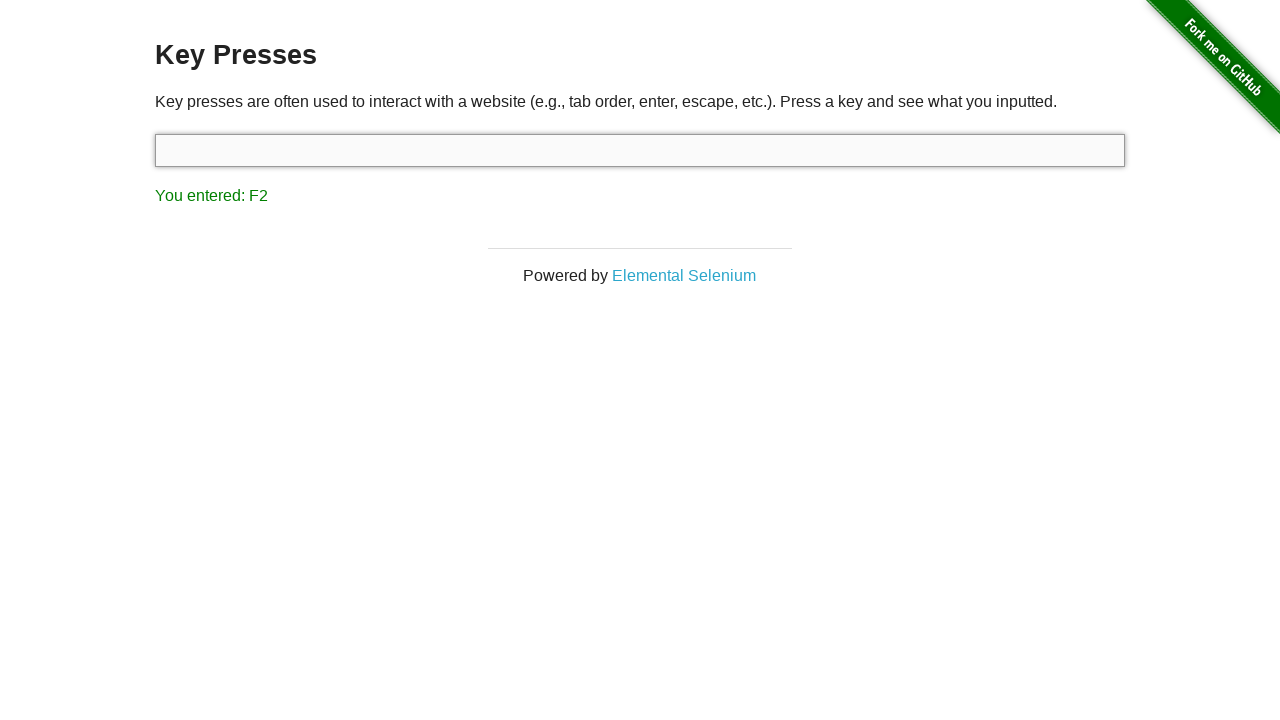

Pressed key 'F3' on input element on #target
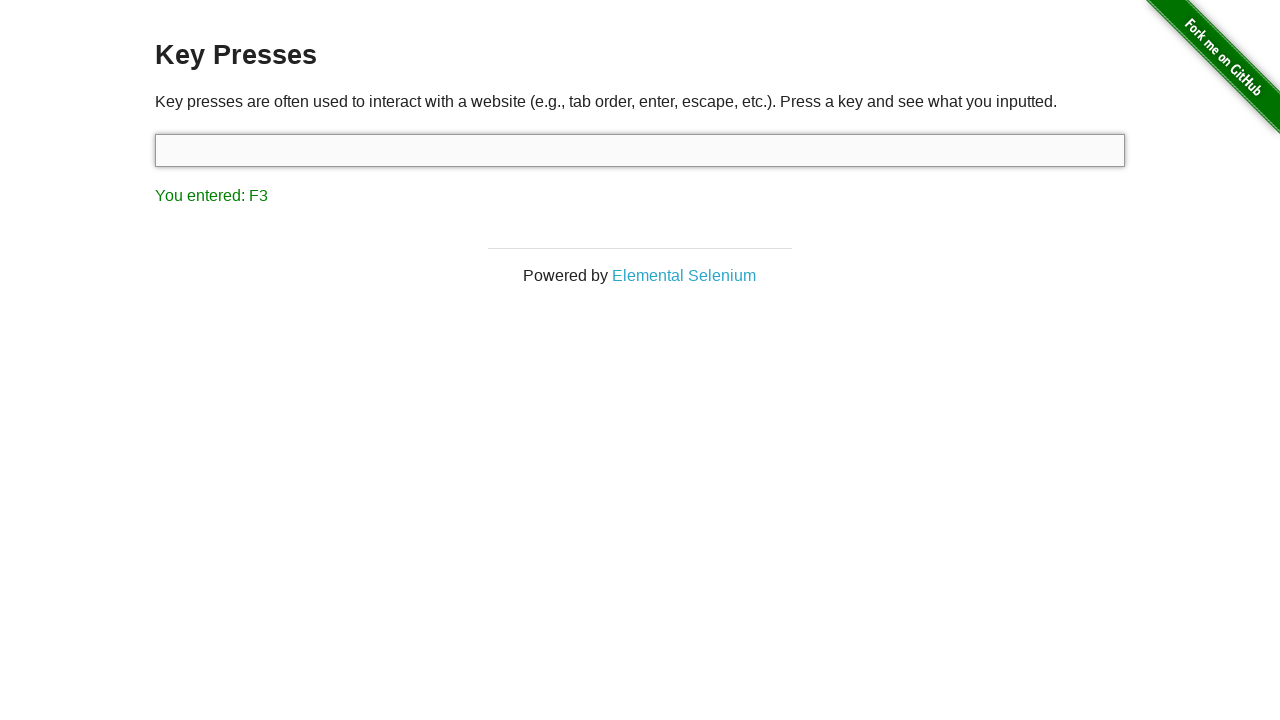

Result element loaded after pressing 'F3'
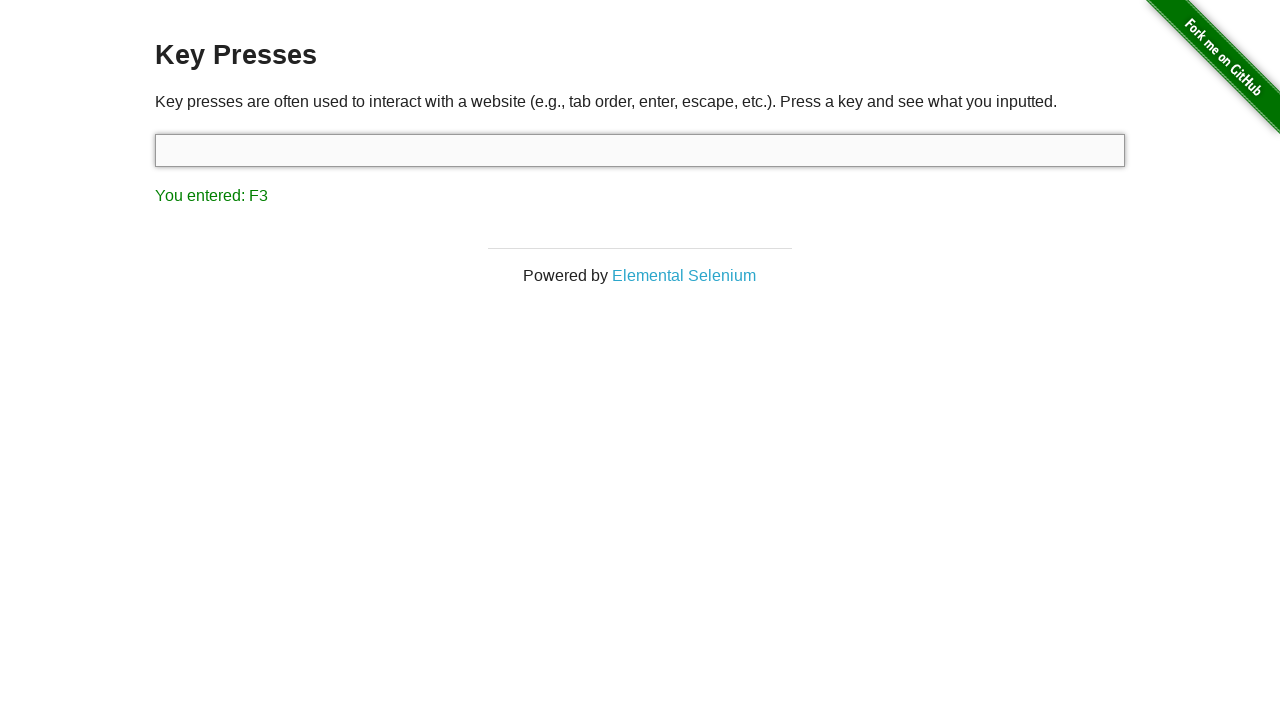

Retrieved result text: 'You entered: F3'
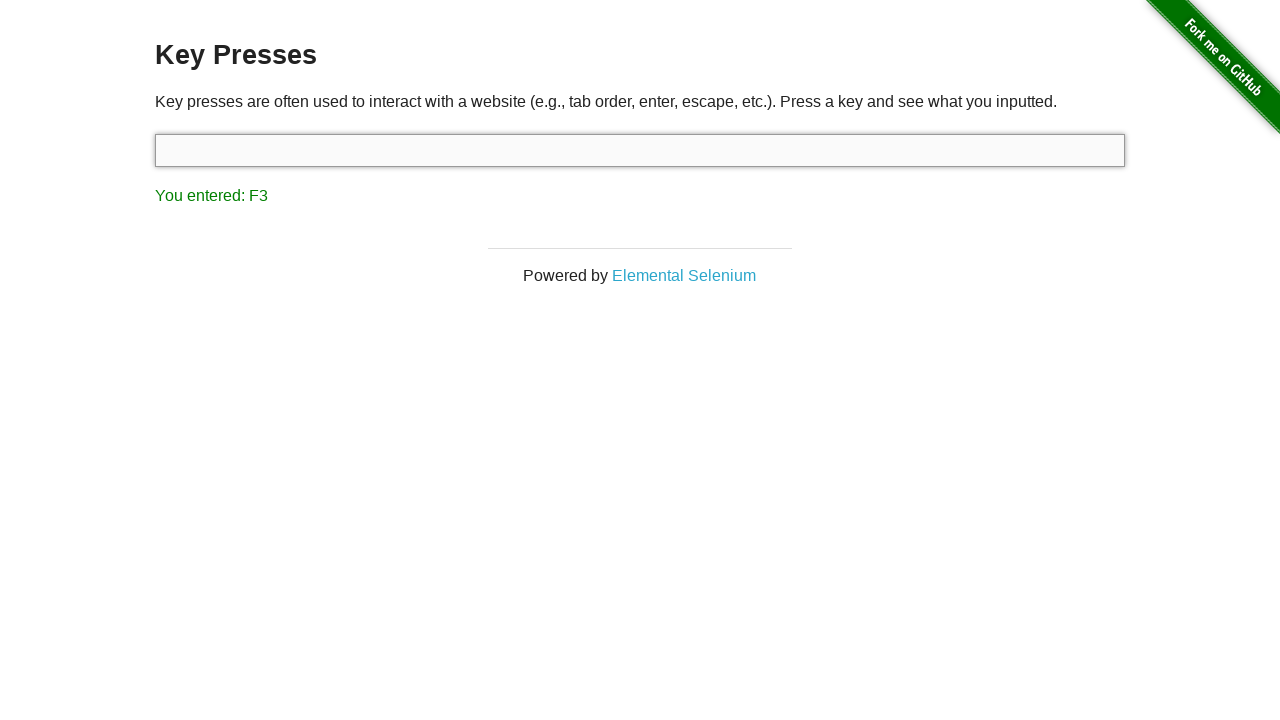

Verified result contains expected value 'F3'
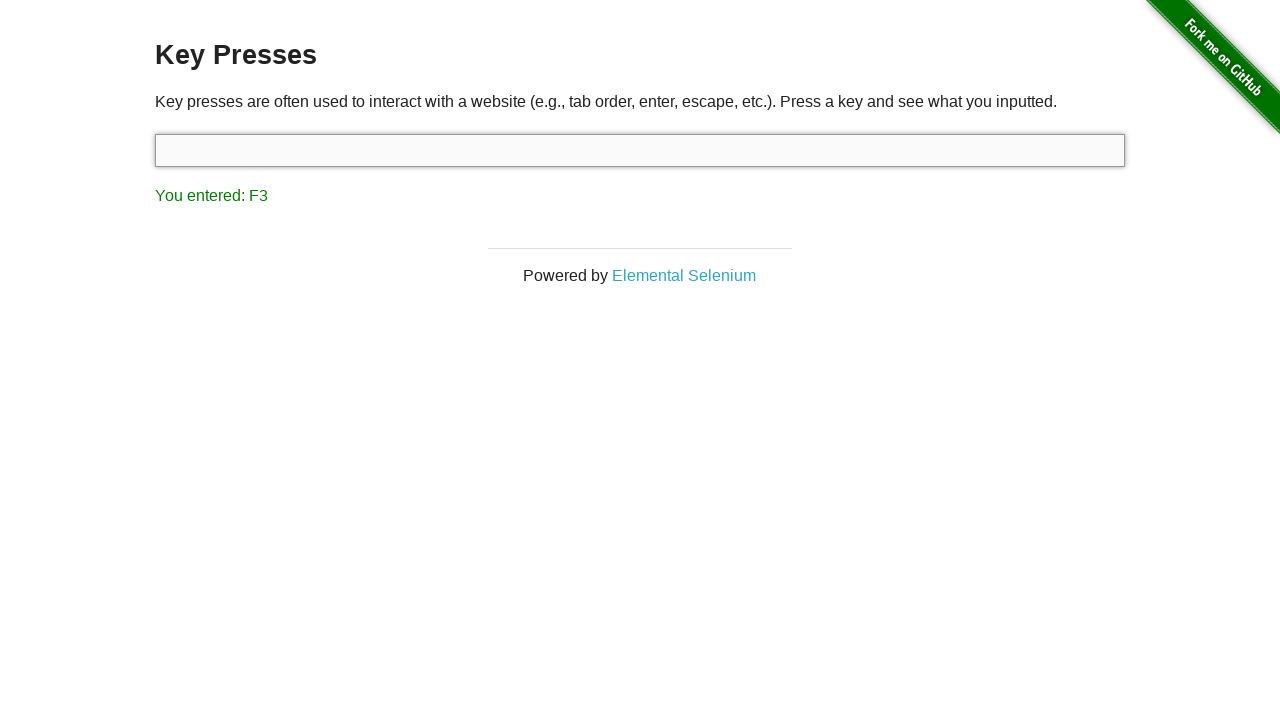

Pressed key '`' on input element on #target
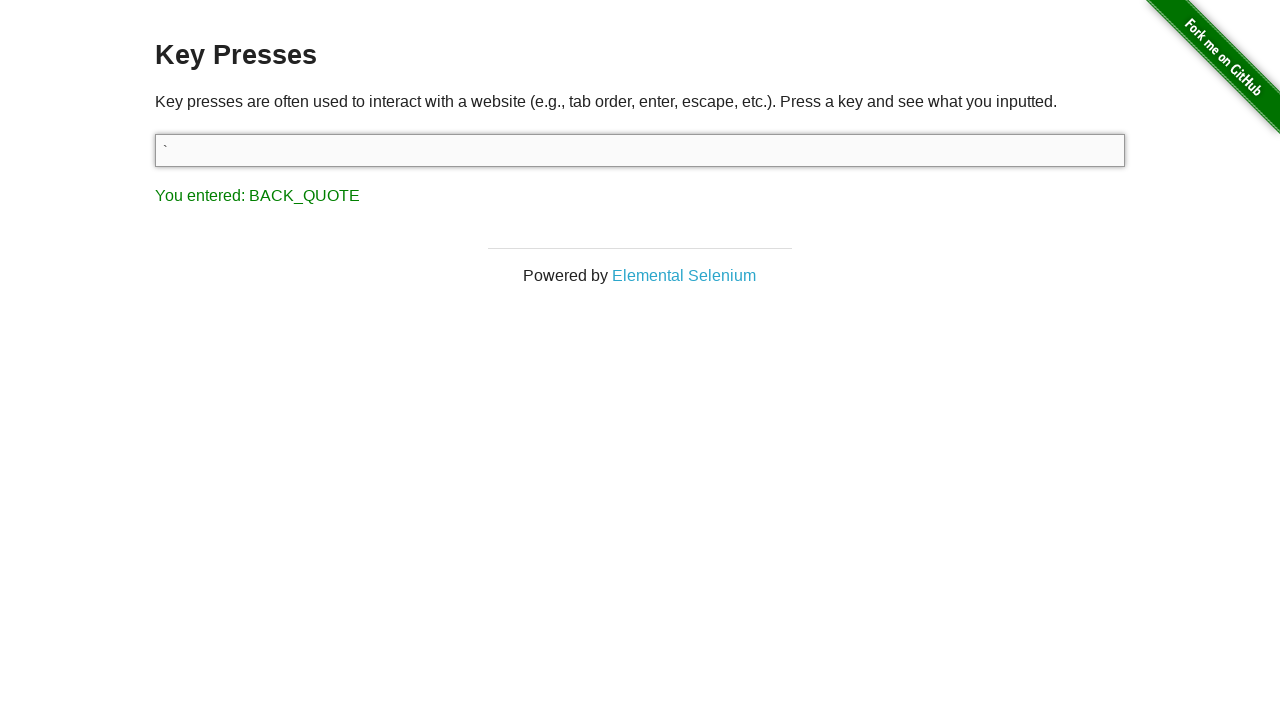

Result element loaded after pressing '`'
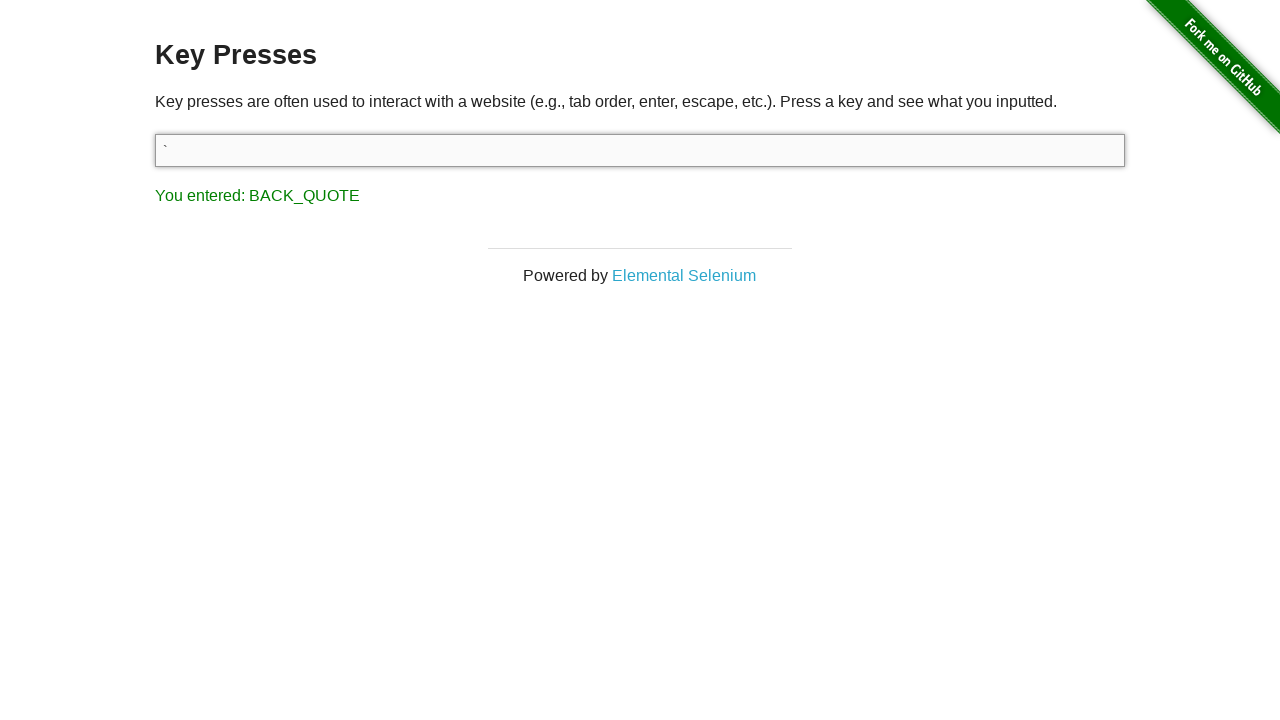

Retrieved result text: 'You entered: BACK_QUOTE'
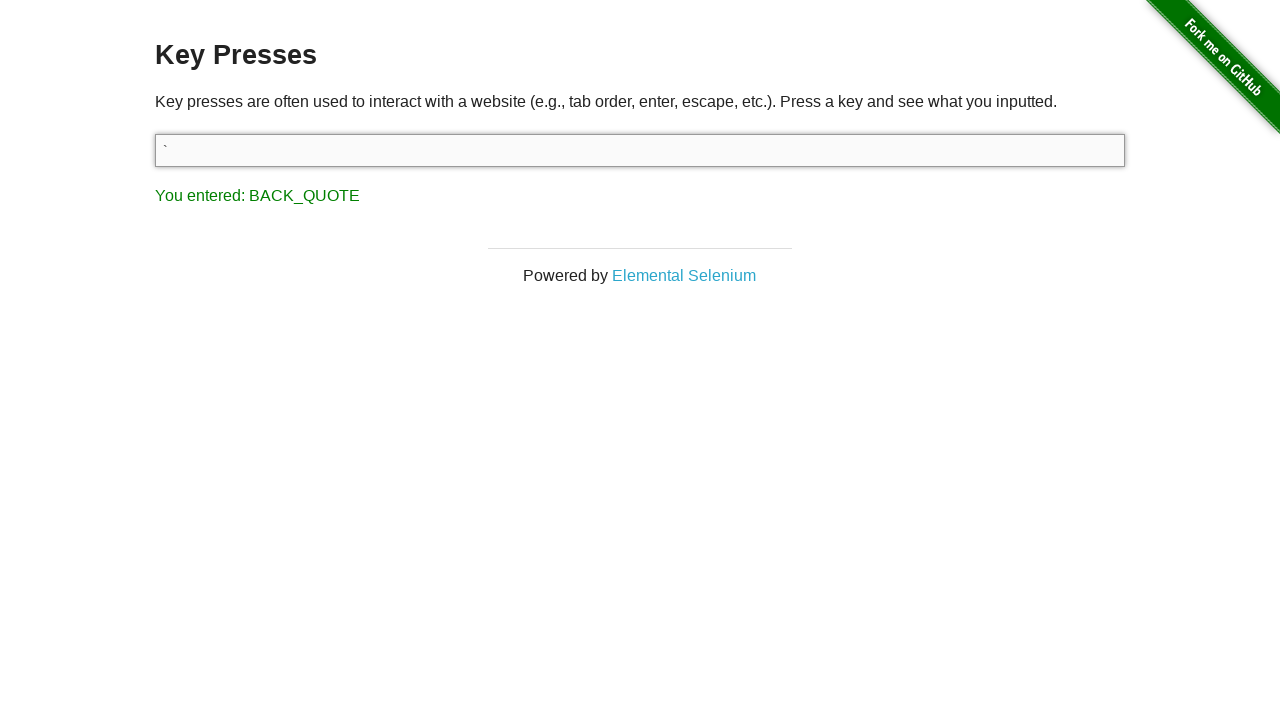

Verified result contains expected value 'BACK_QUOTE'
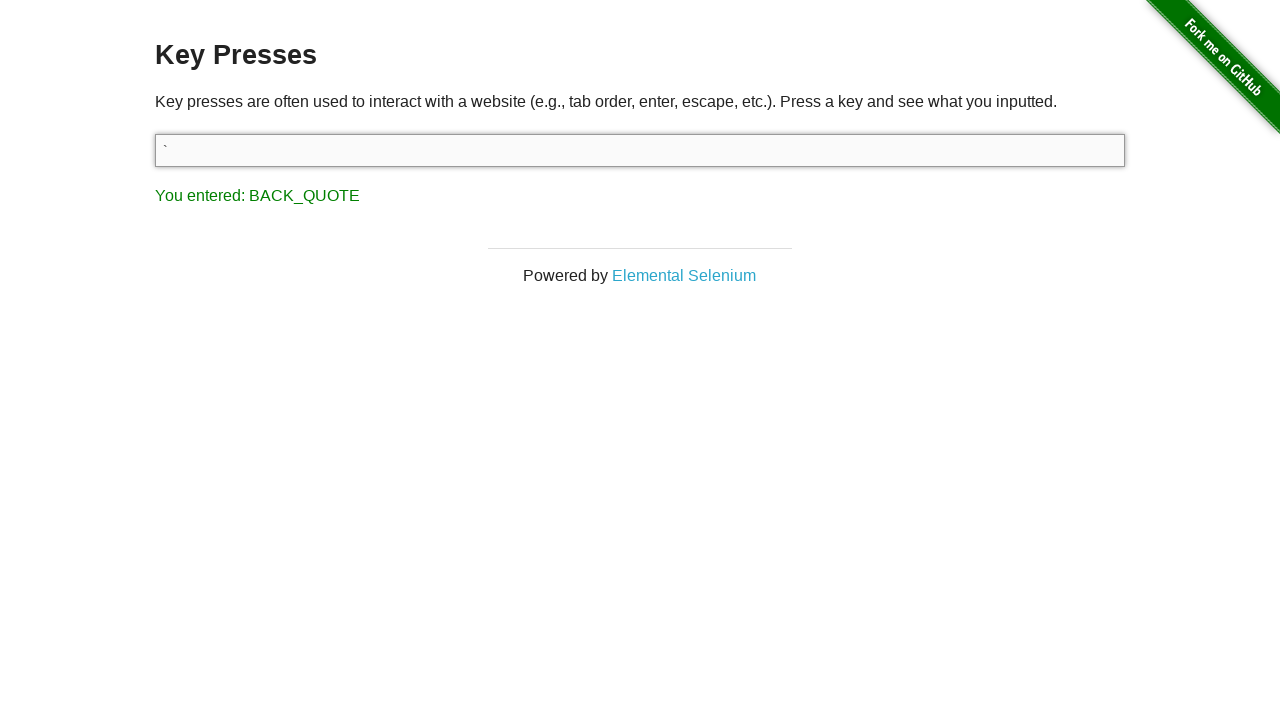

Pressed key 'q' on input element on #target
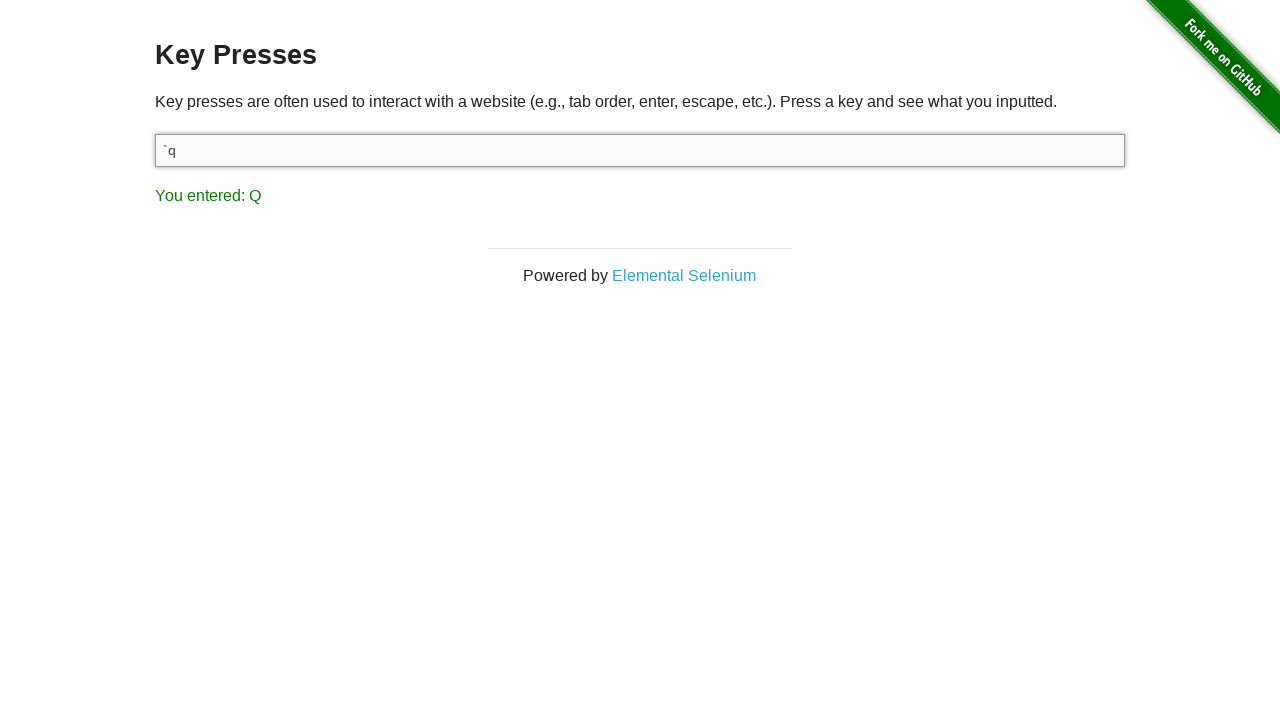

Result element loaded after pressing 'q'
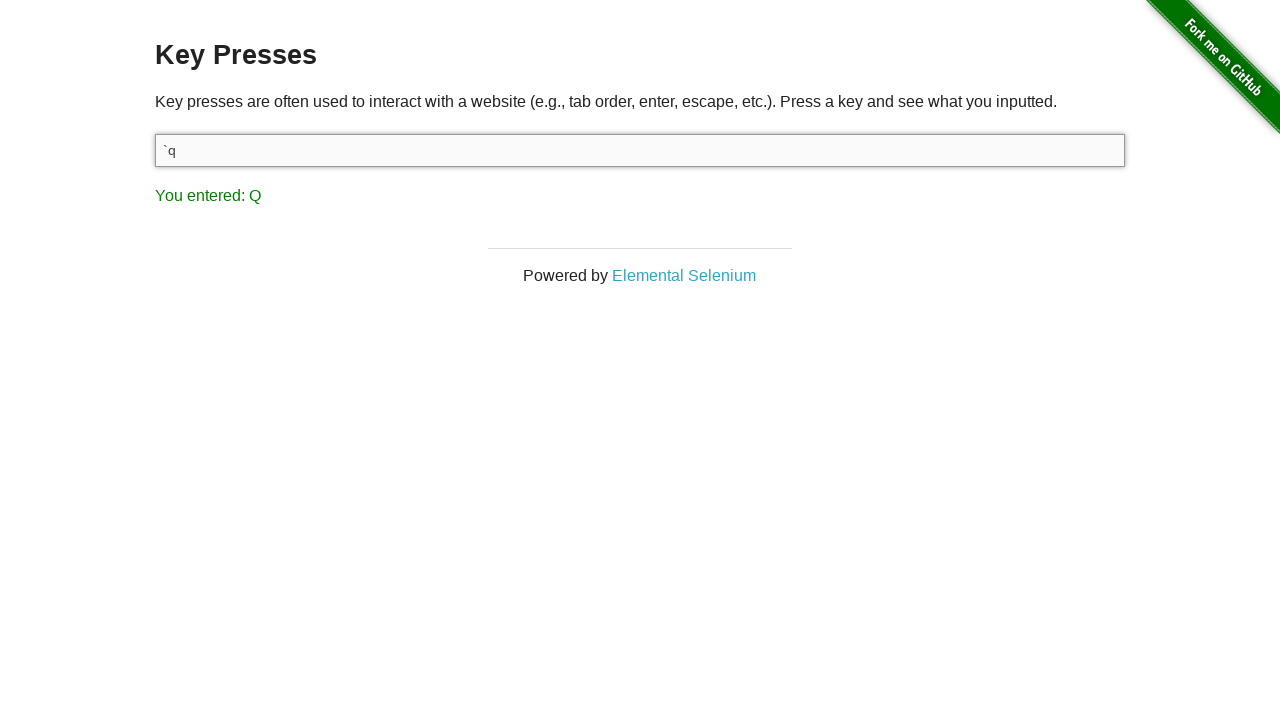

Retrieved result text: 'You entered: Q'
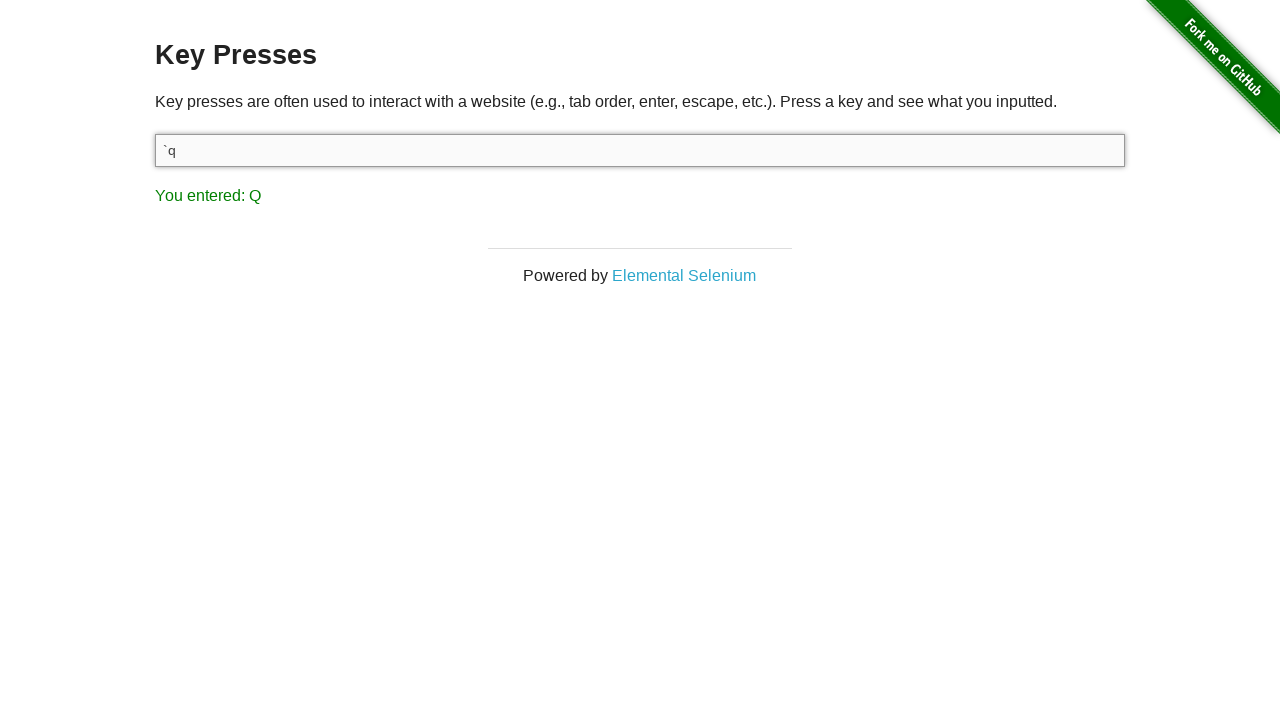

Verified result contains expected value 'Q'
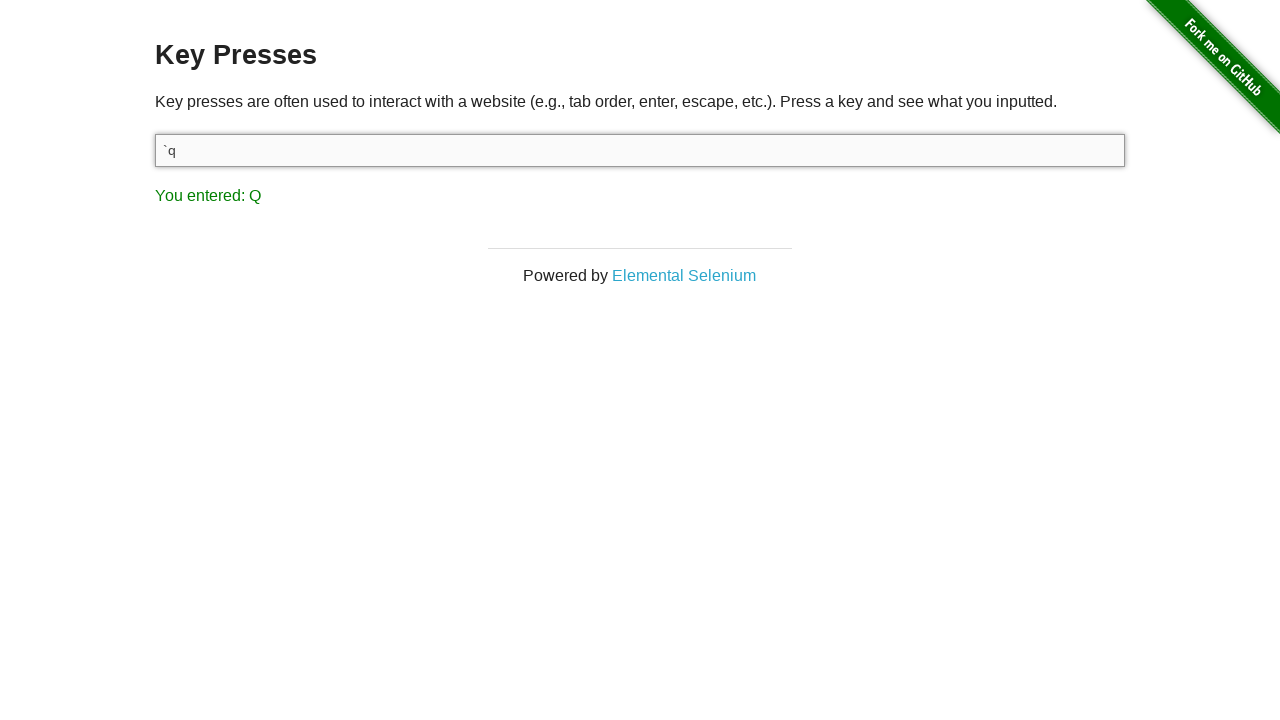

Pressed key 'w' on input element on #target
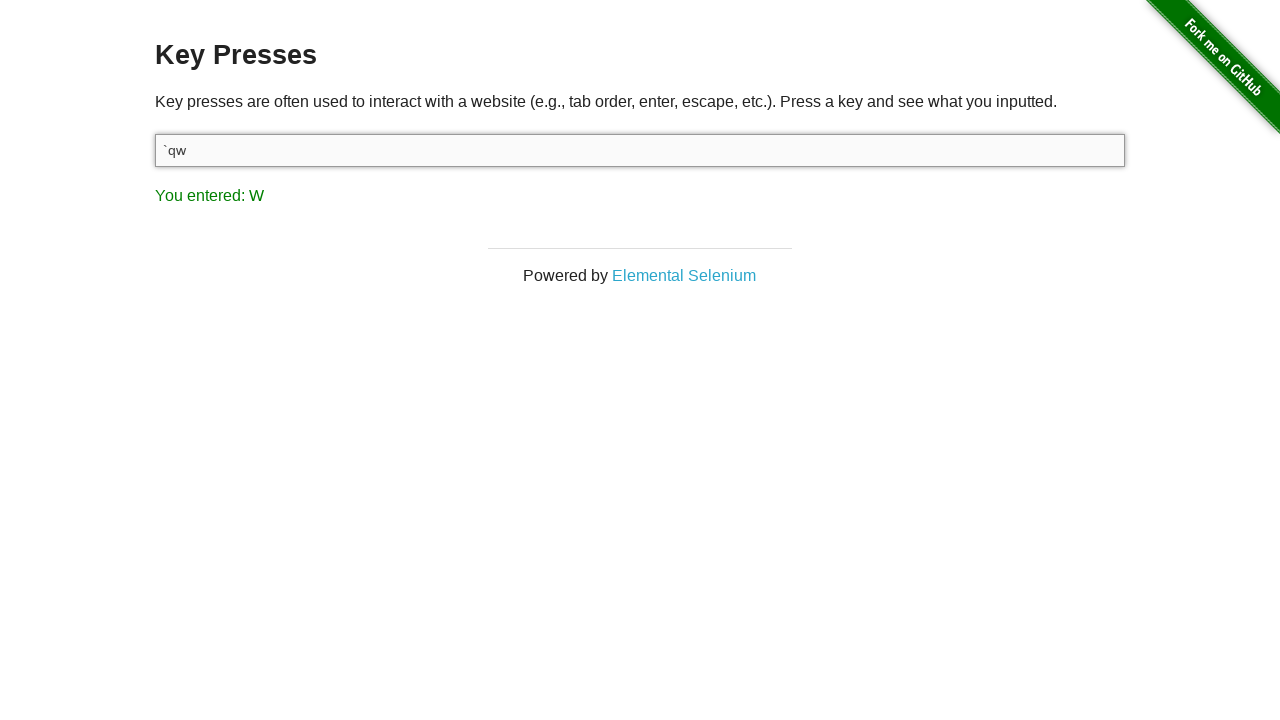

Result element loaded after pressing 'w'
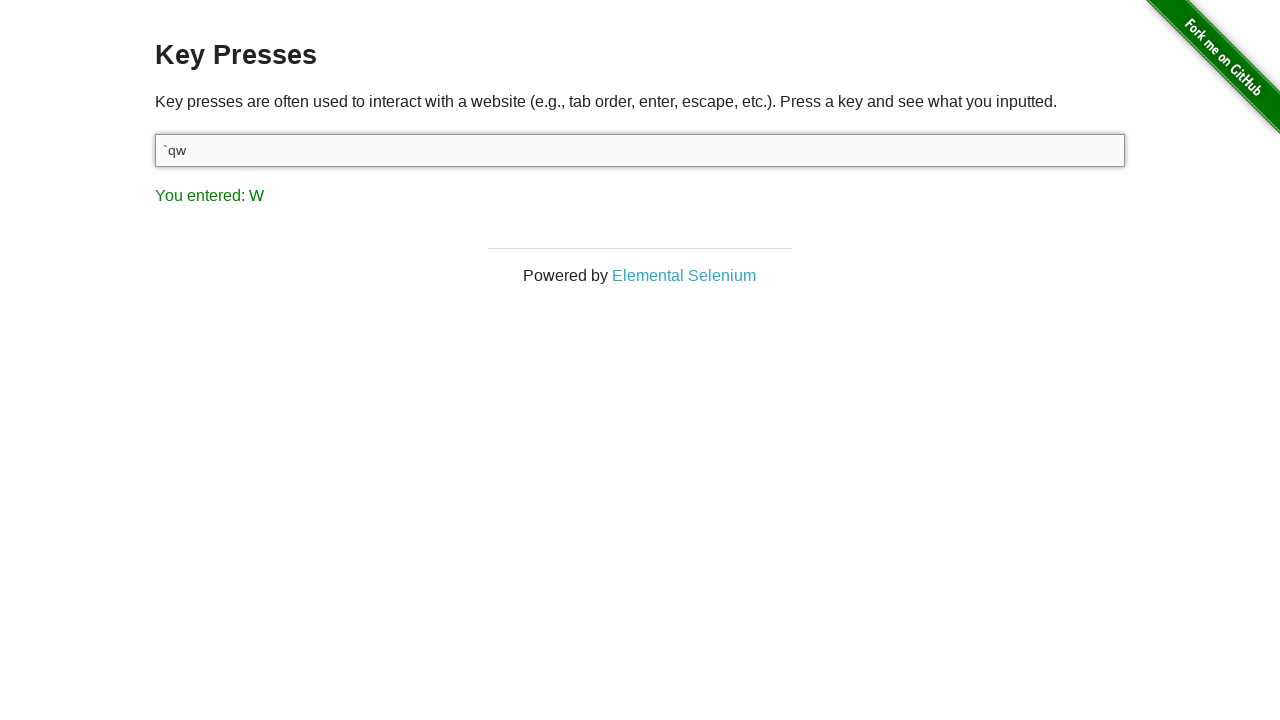

Retrieved result text: 'You entered: W'
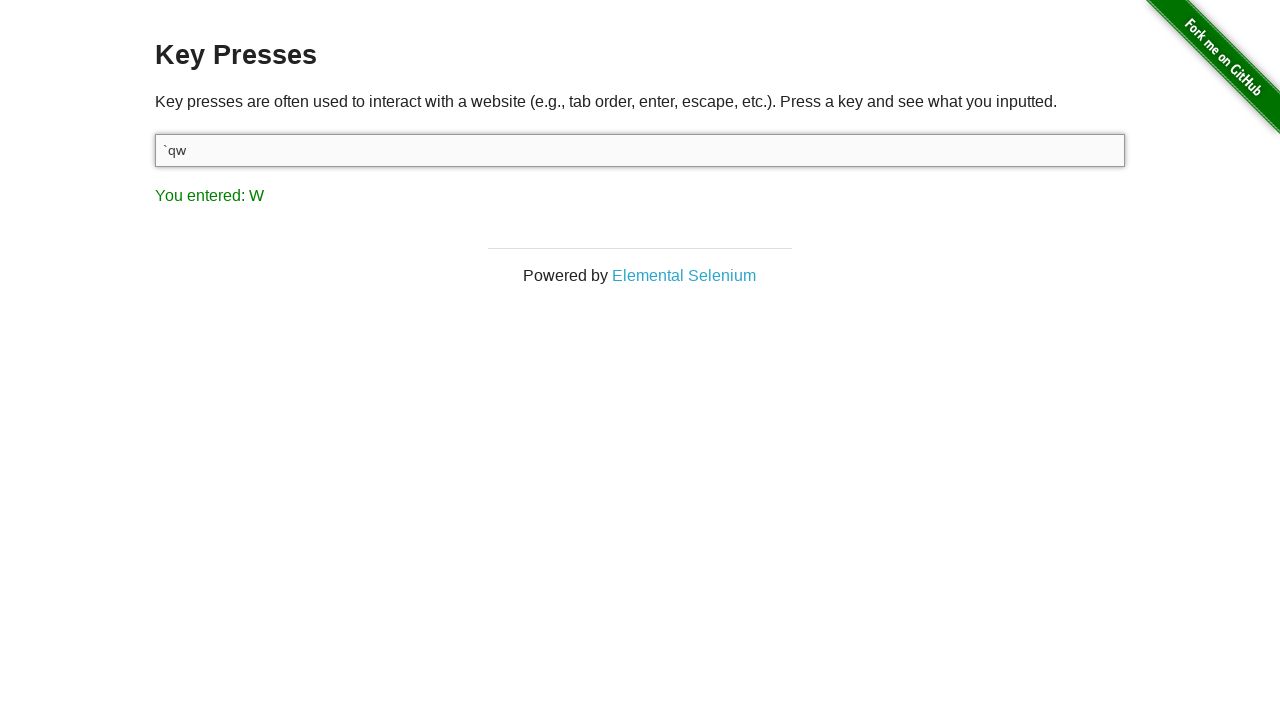

Verified result contains expected value 'W'
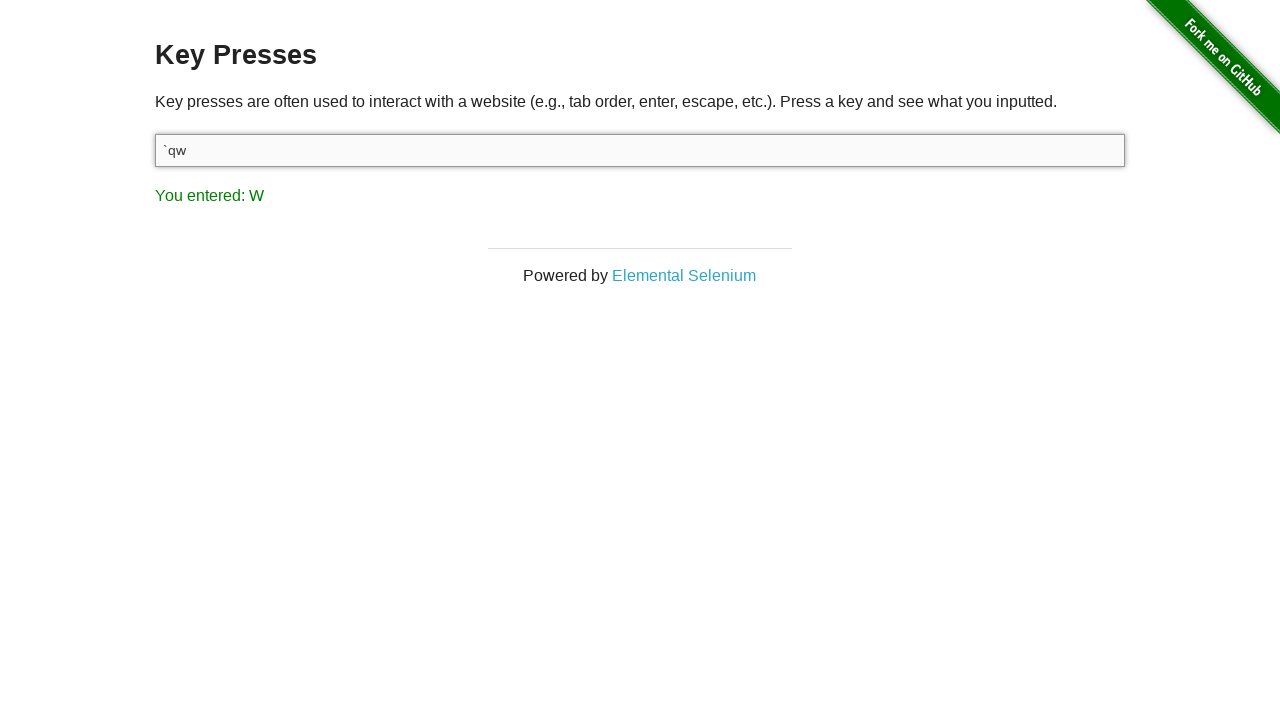

Pressed key 'e' on input element on #target
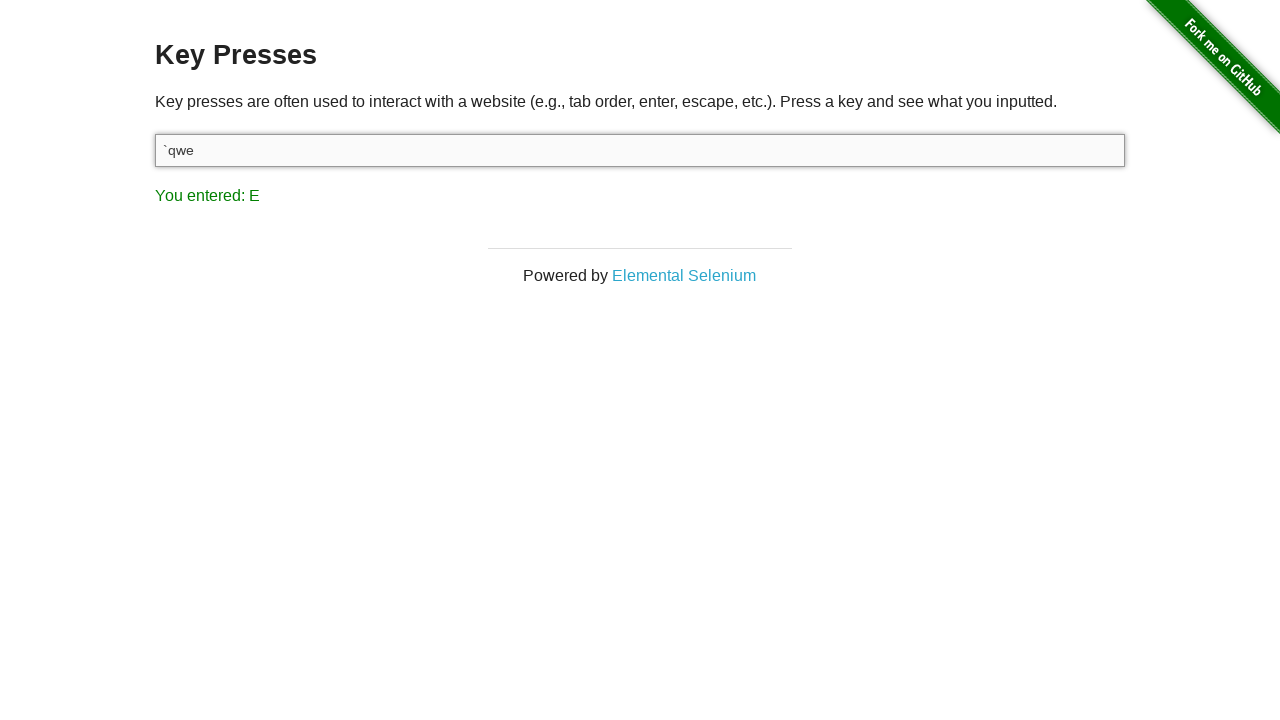

Result element loaded after pressing 'e'
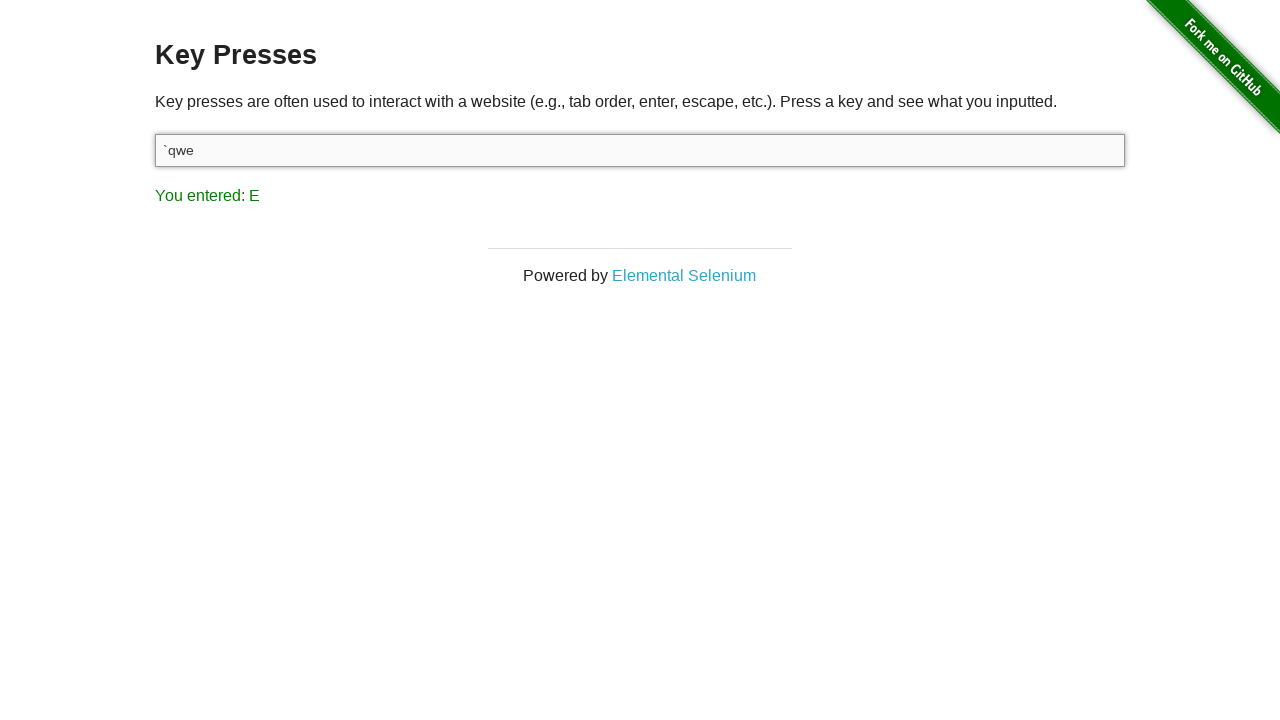

Retrieved result text: 'You entered: E'
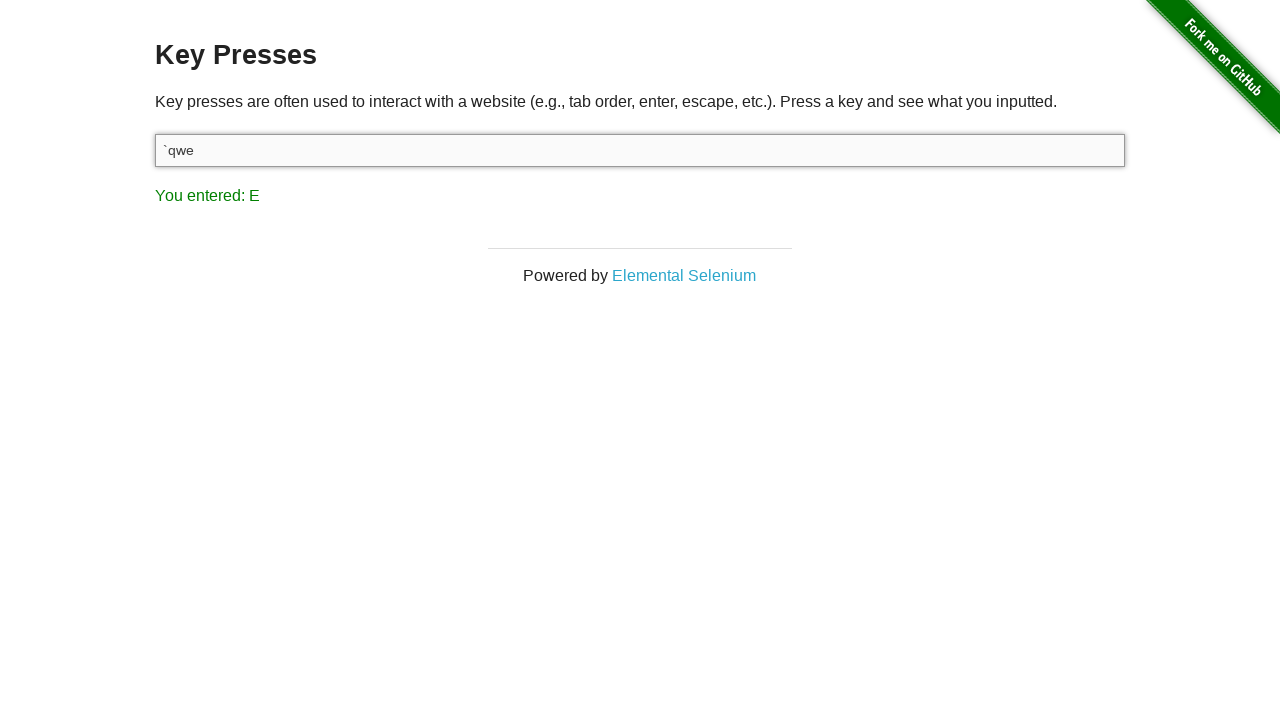

Verified result contains expected value 'E'
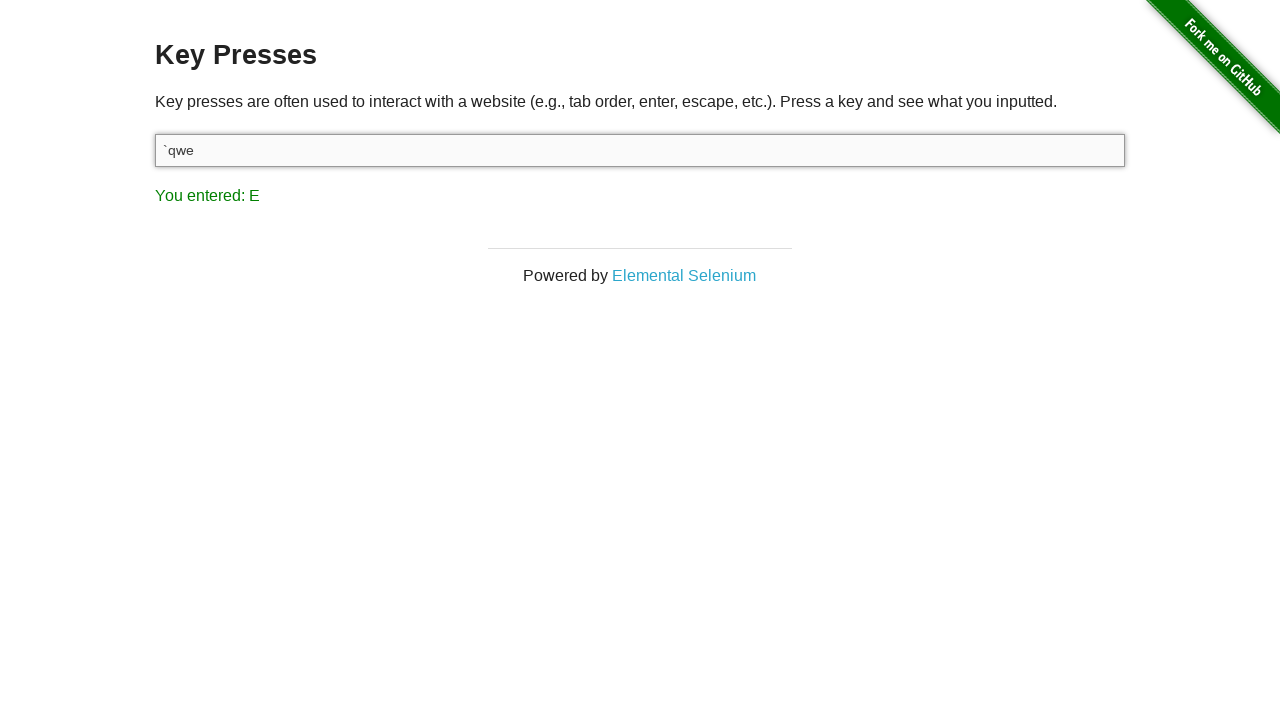

Pressed key 'r' on input element on #target
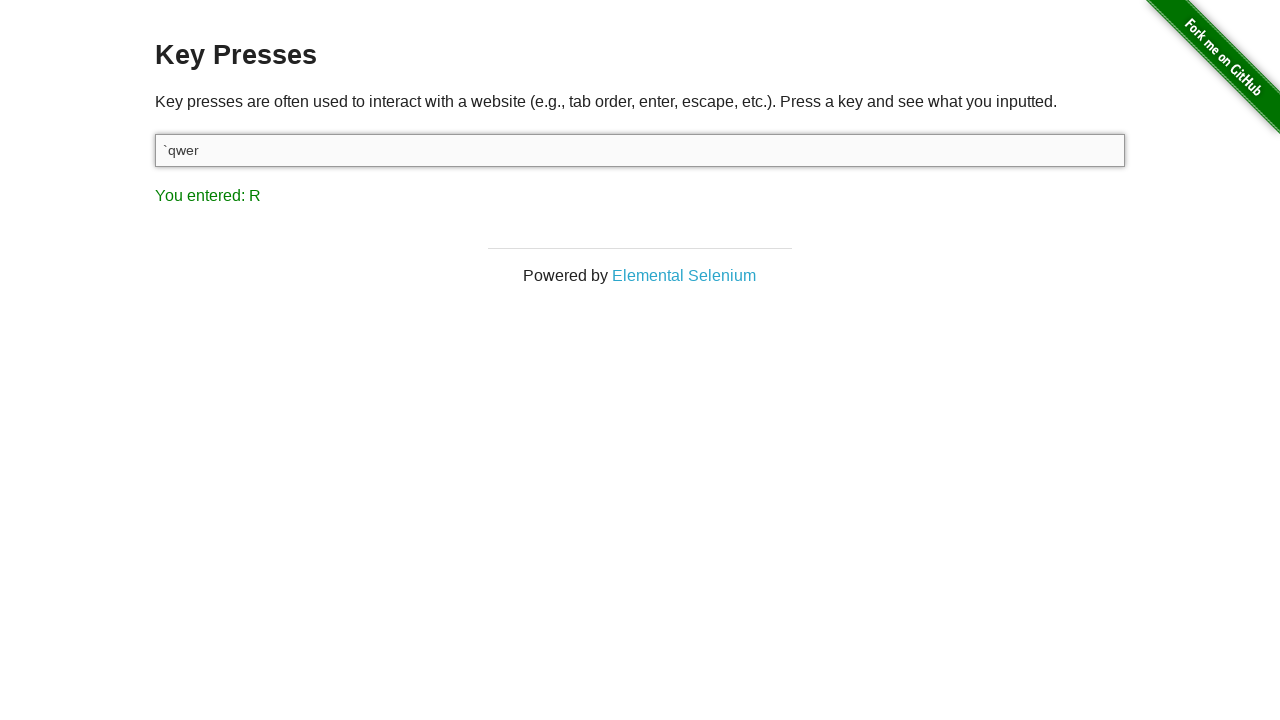

Result element loaded after pressing 'r'
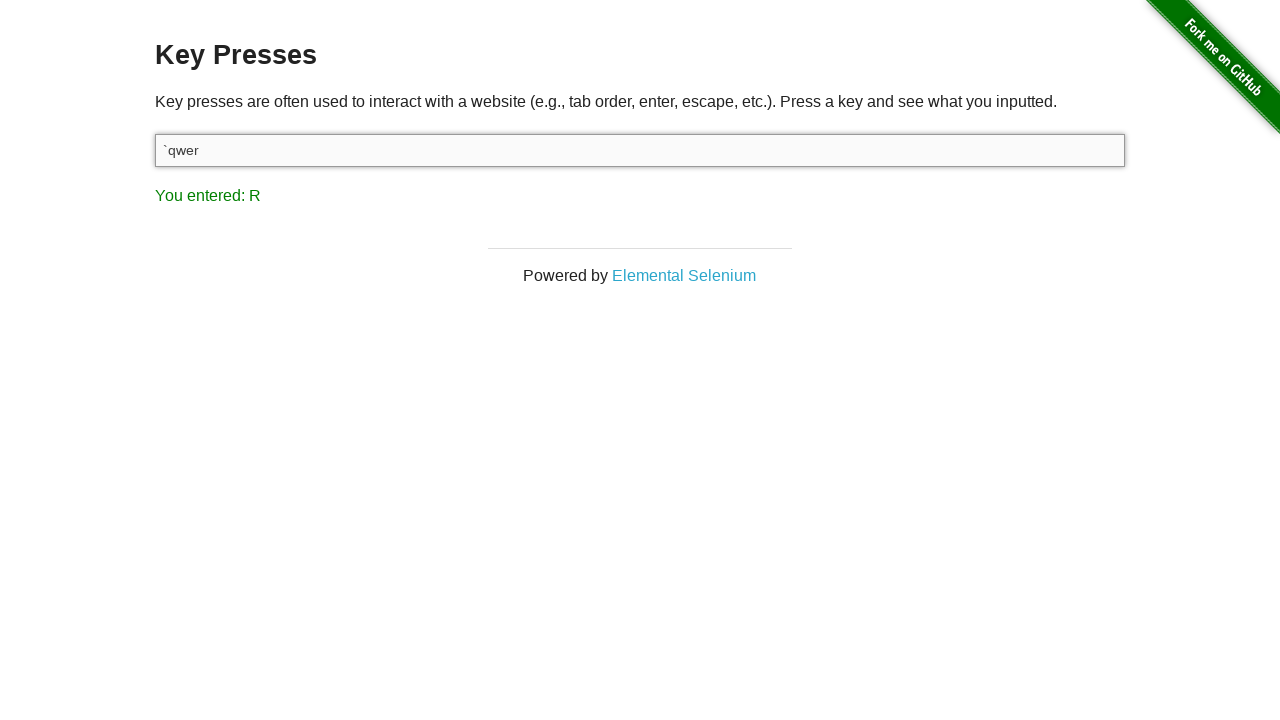

Retrieved result text: 'You entered: R'
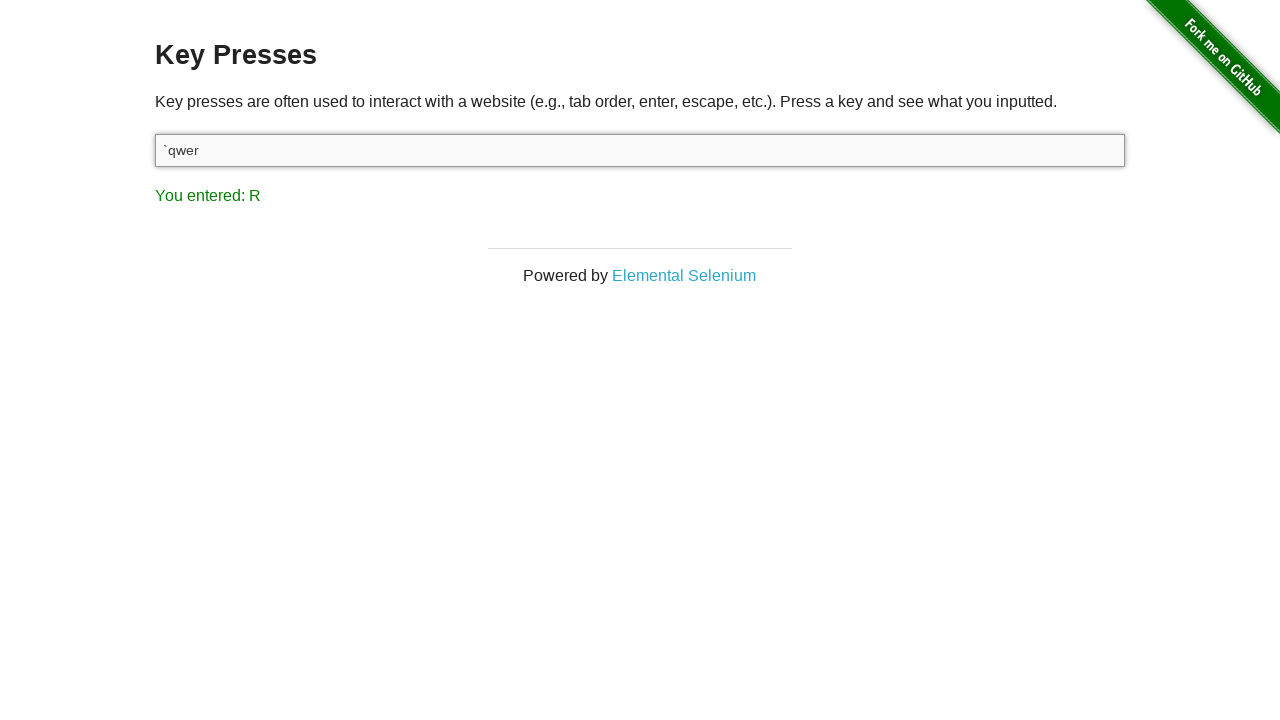

Verified result contains expected value 'R'
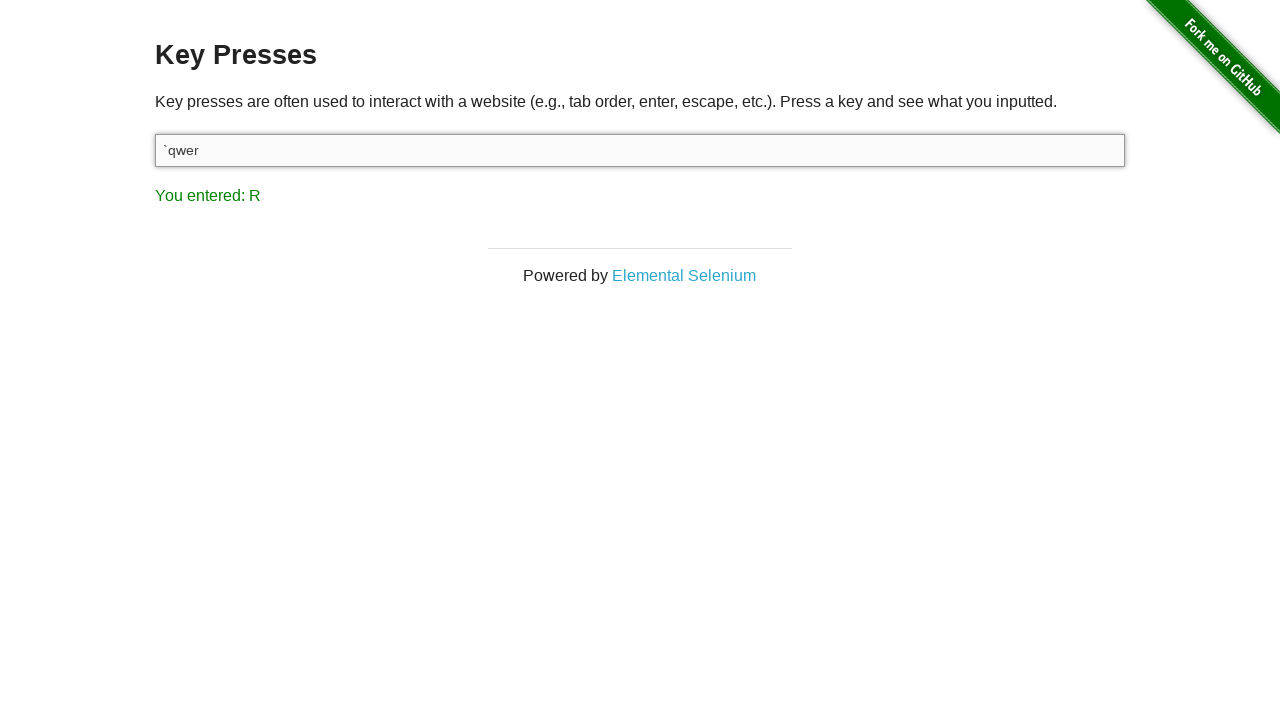

Pressed key 't' on input element on #target
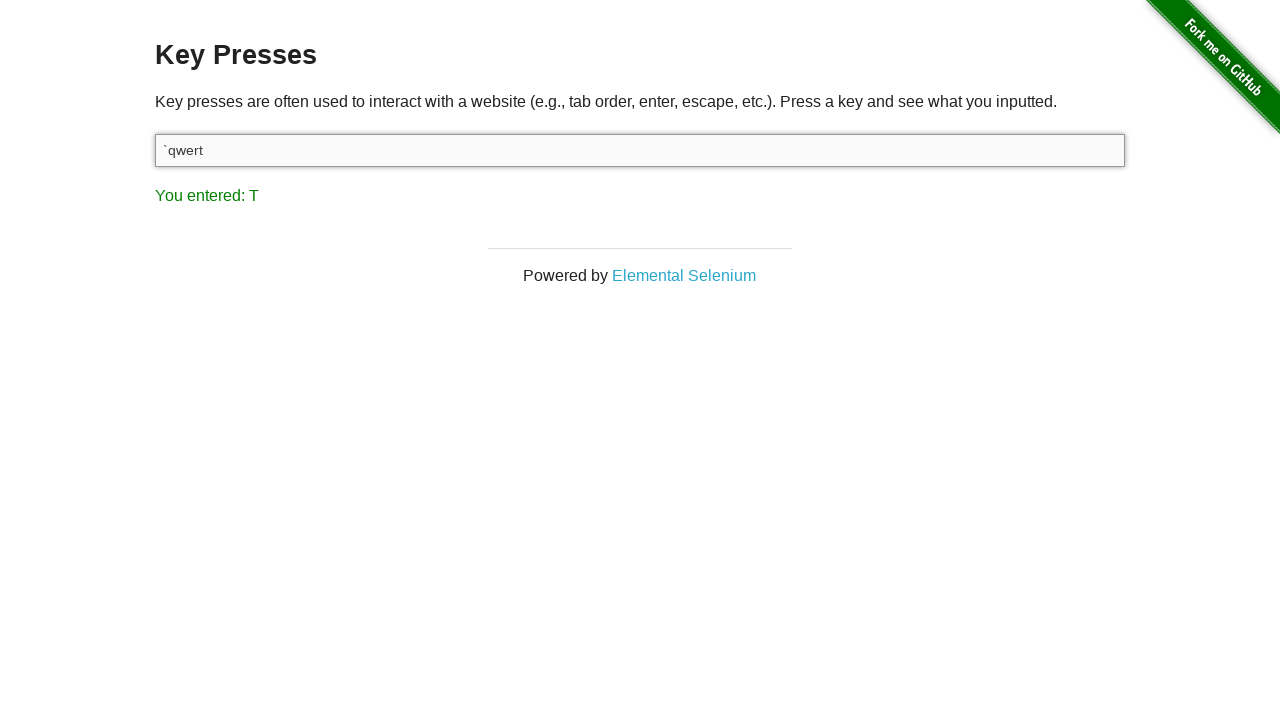

Result element loaded after pressing 't'
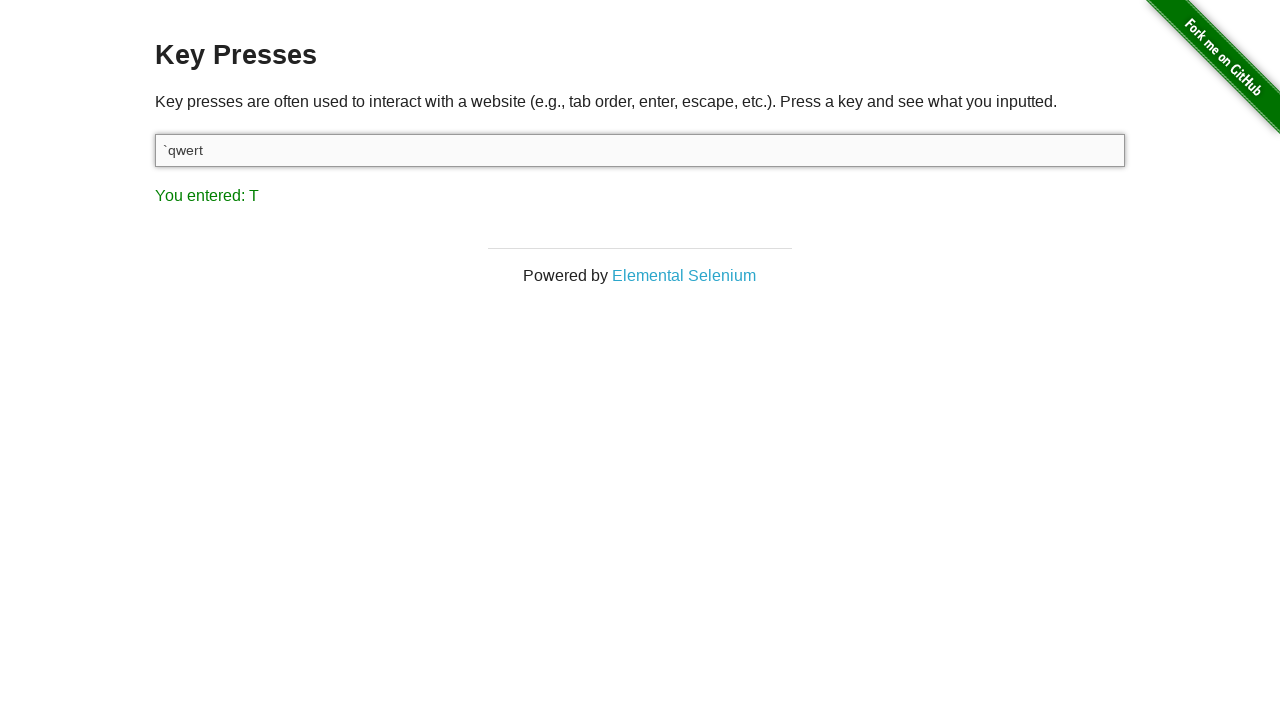

Retrieved result text: 'You entered: T'
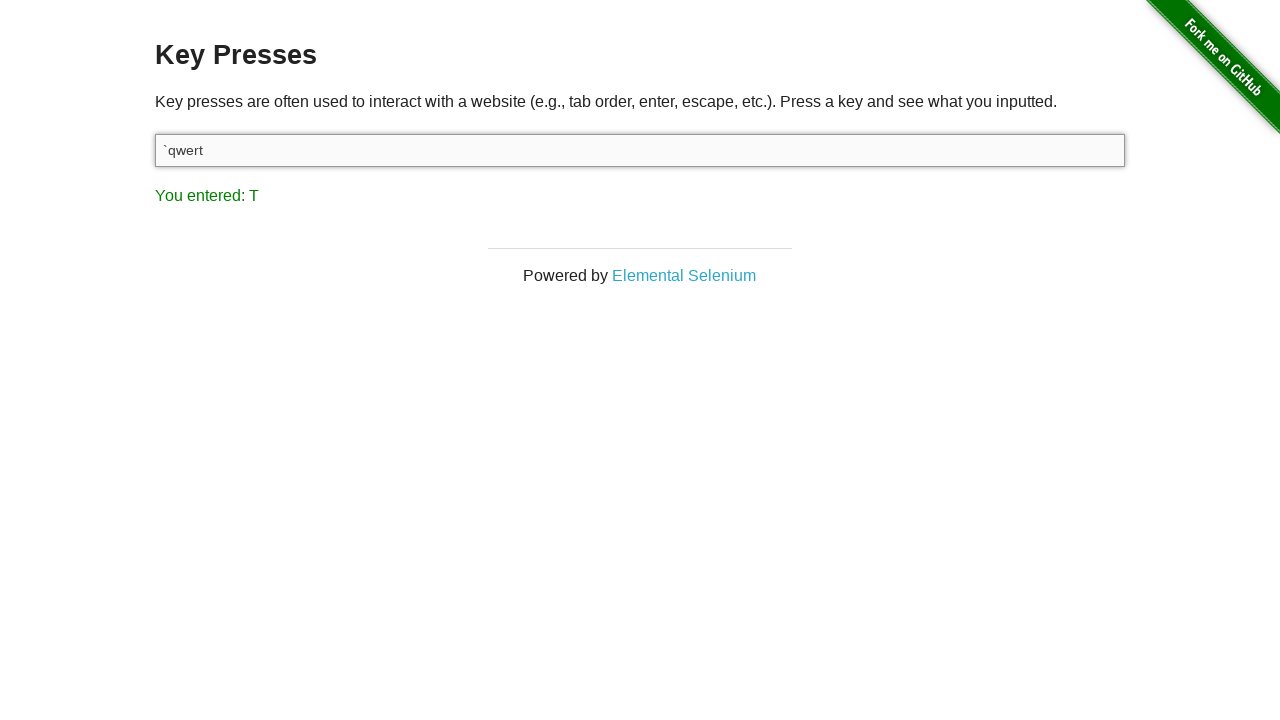

Verified result contains expected value 'T'
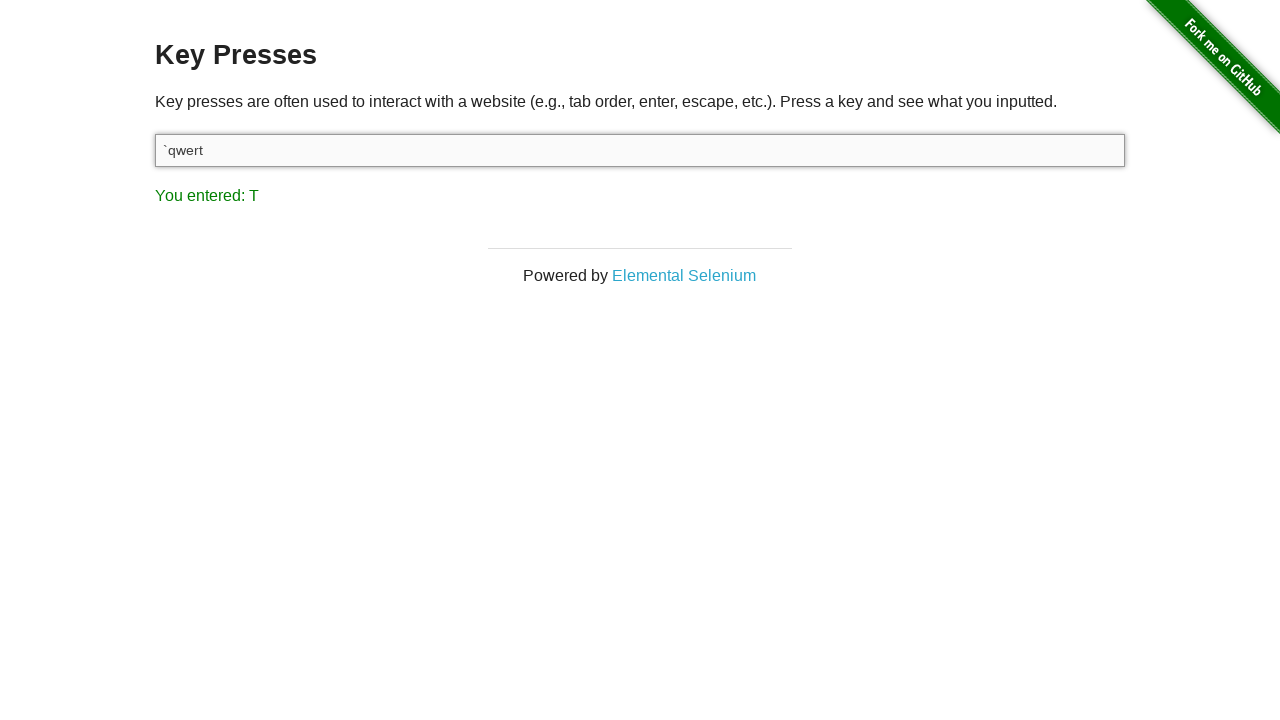

Pressed key 'y' on input element on #target
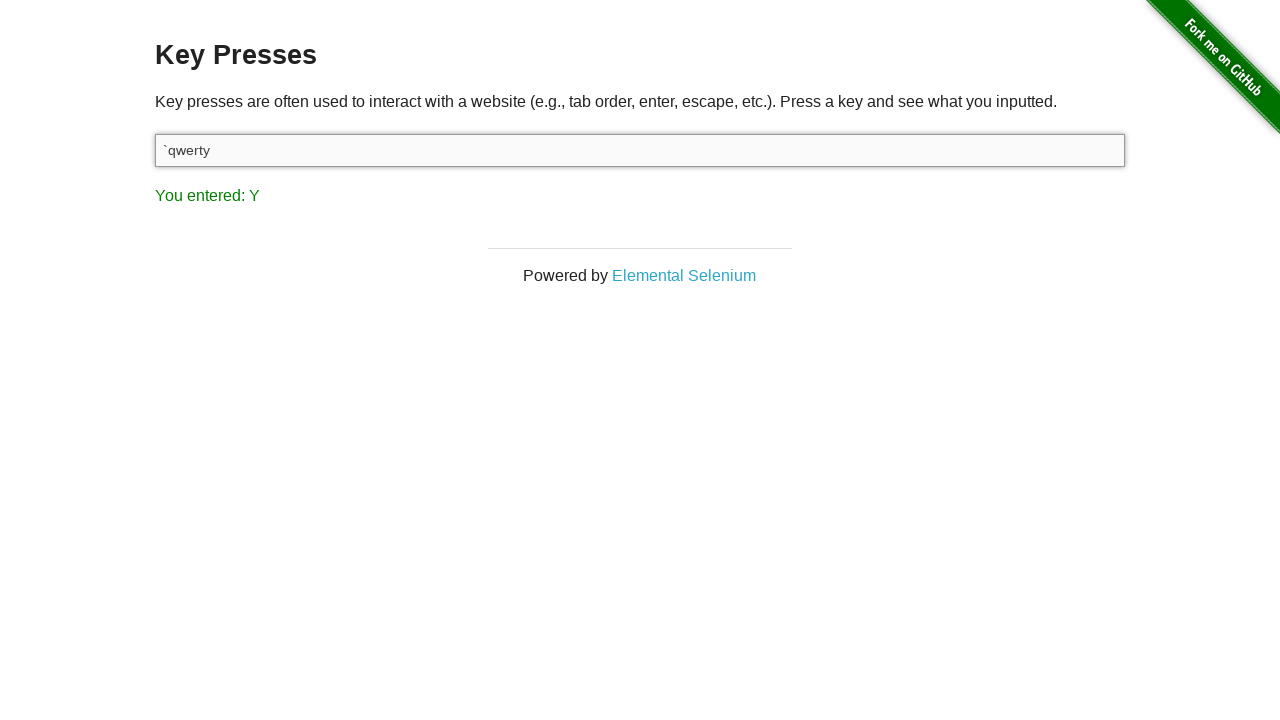

Result element loaded after pressing 'y'
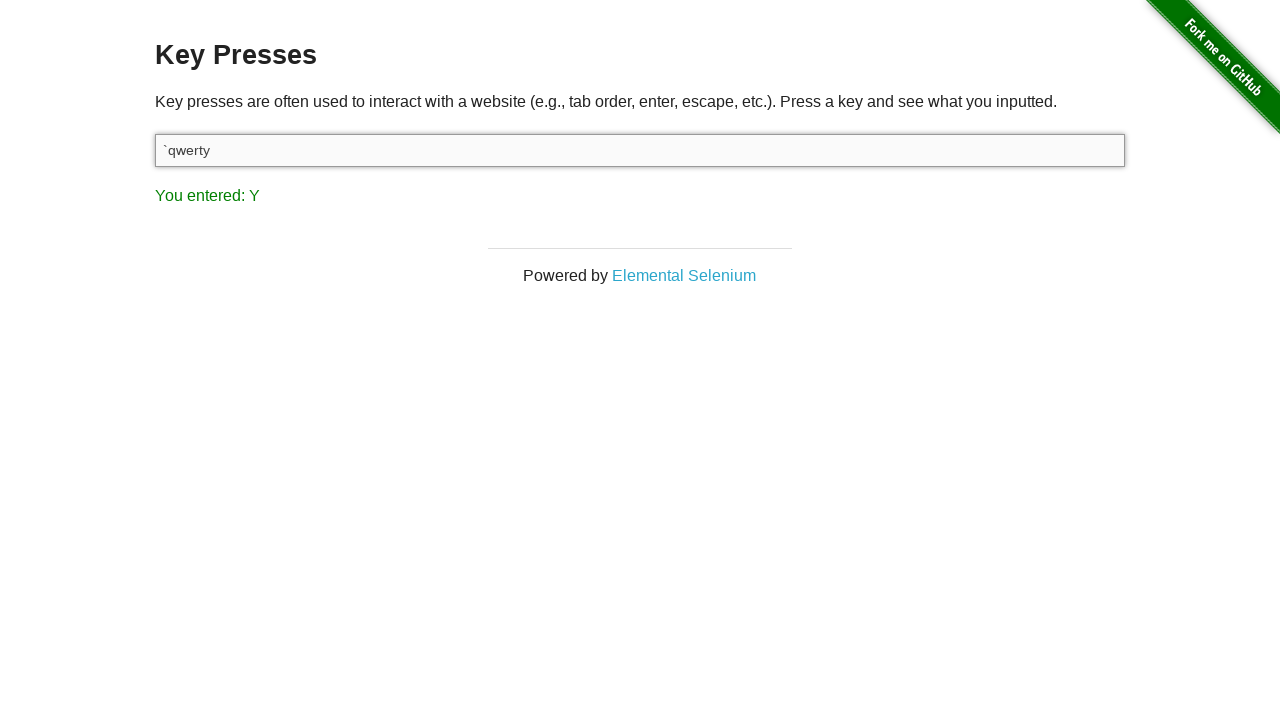

Retrieved result text: 'You entered: Y'
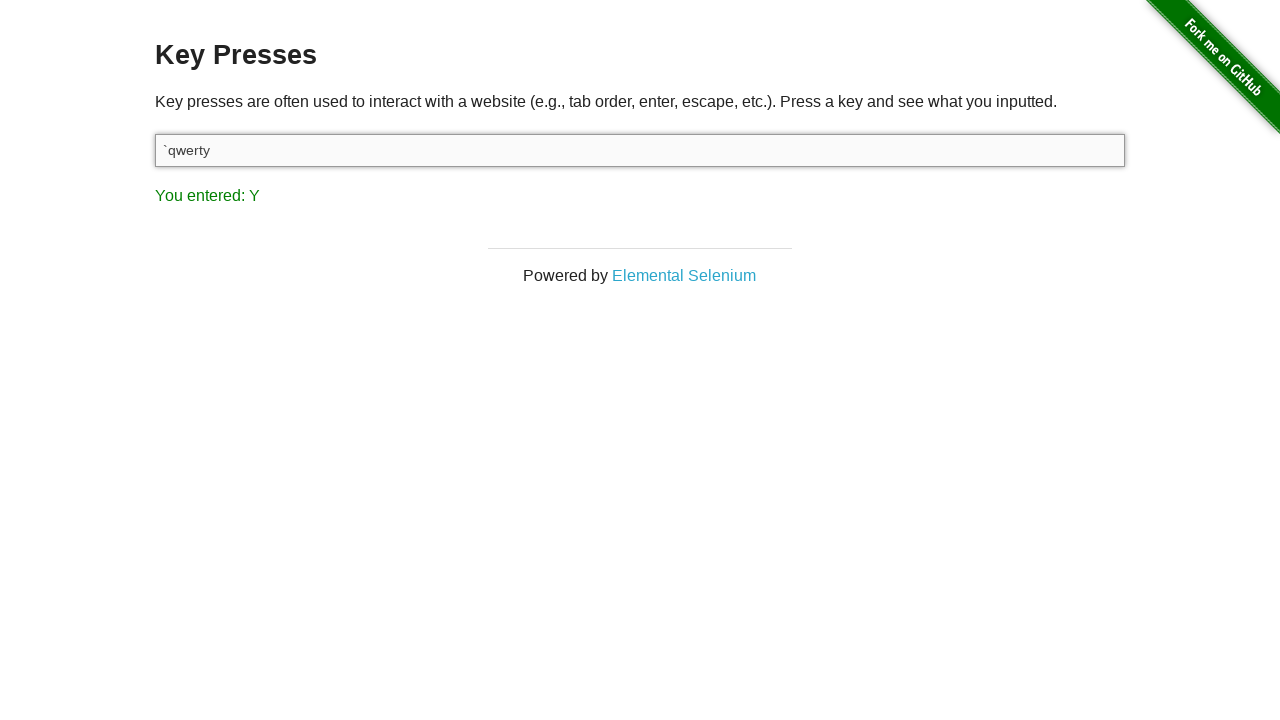

Verified result contains expected value 'Y'
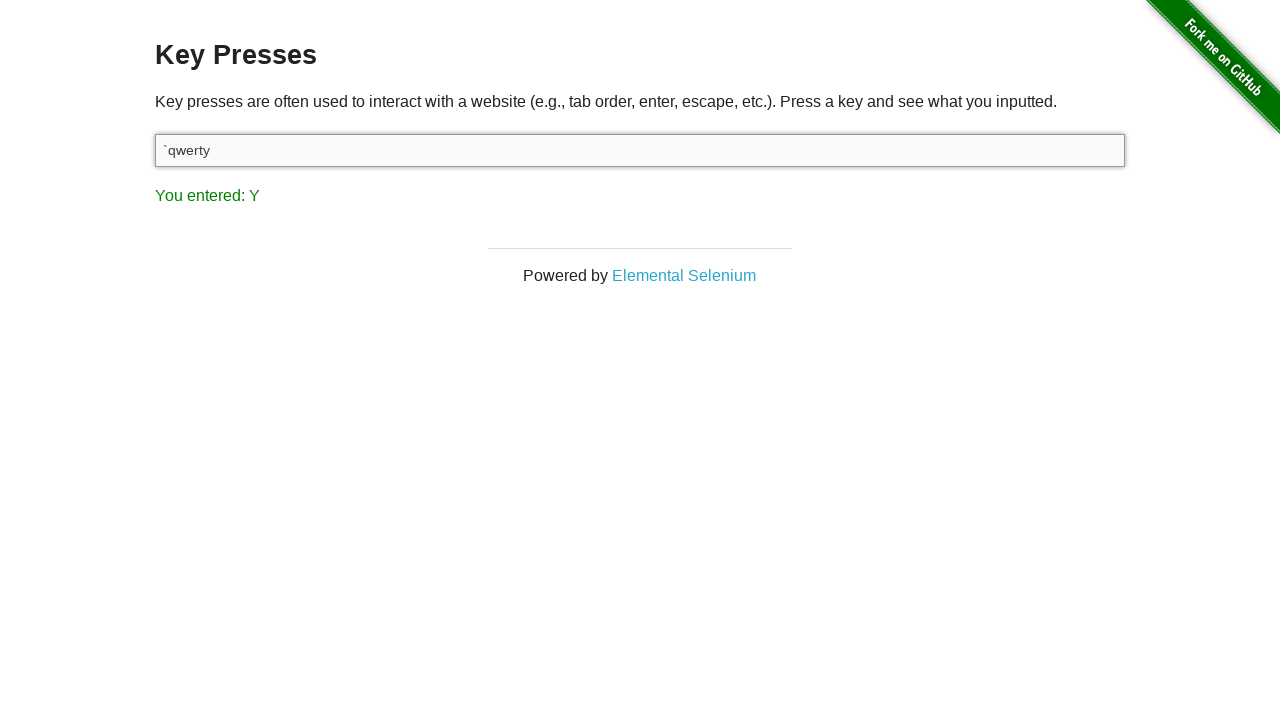

Pressed key 'u' on input element on #target
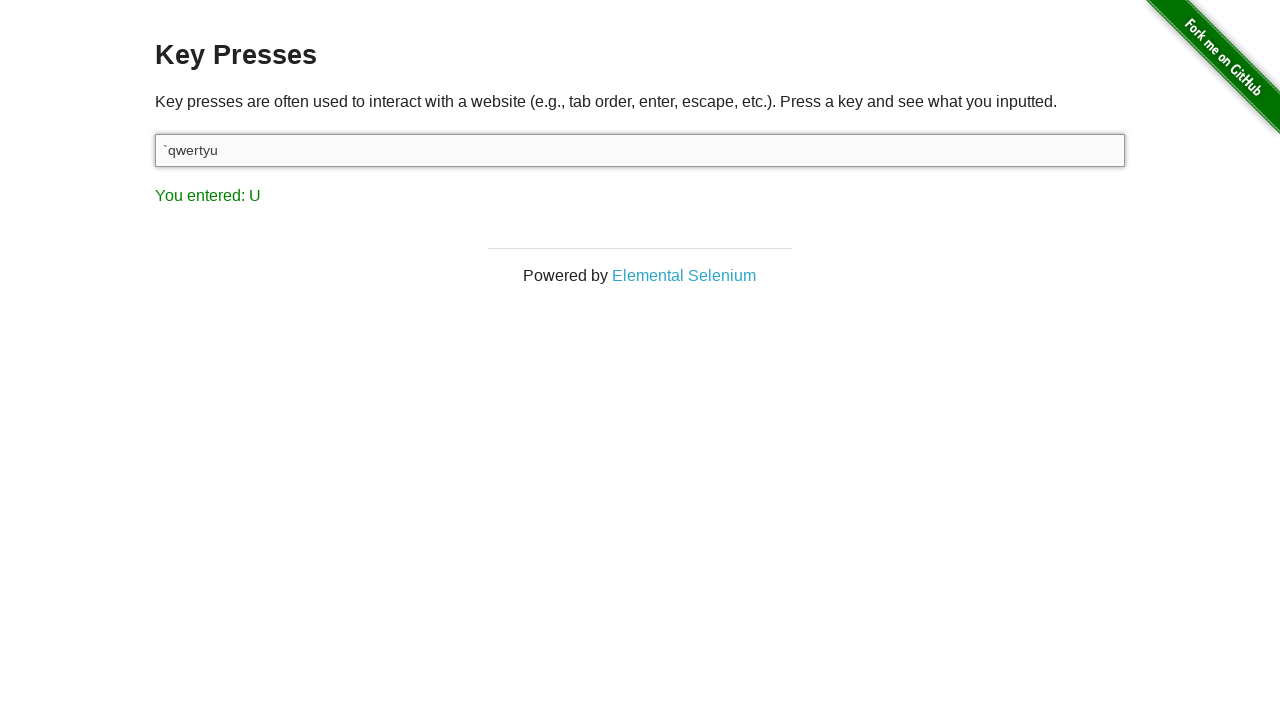

Result element loaded after pressing 'u'
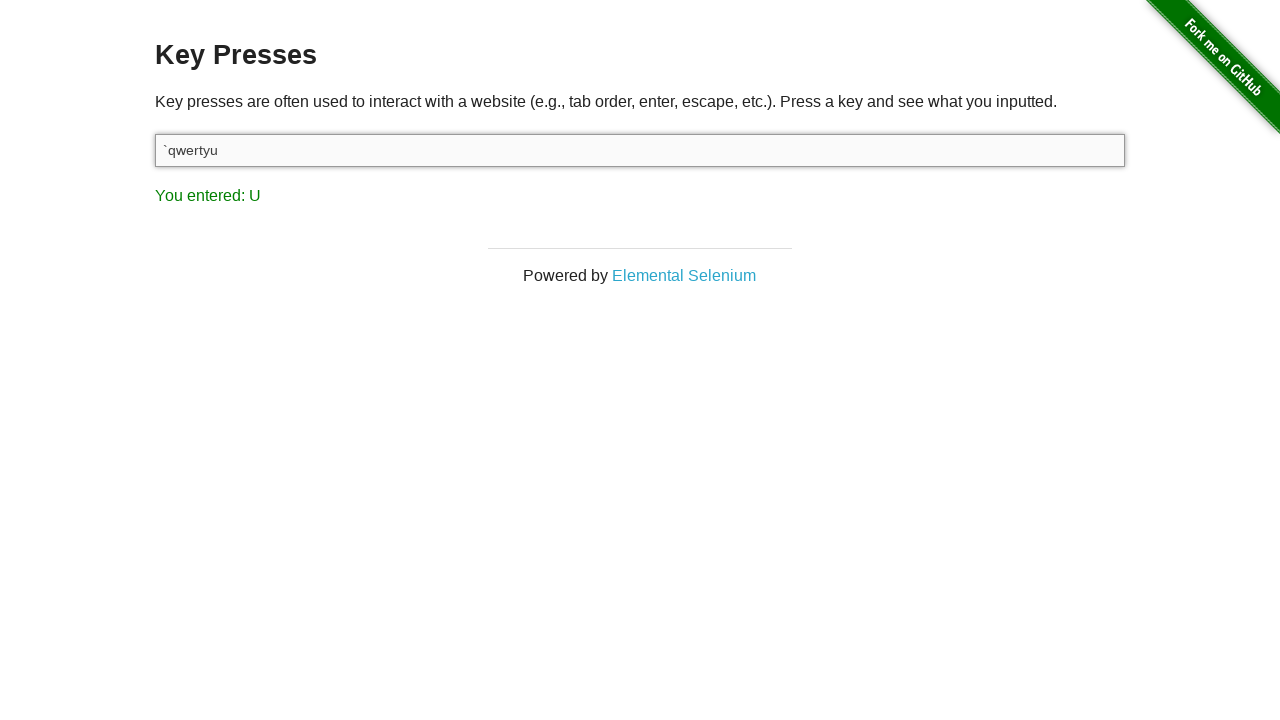

Retrieved result text: 'You entered: U'
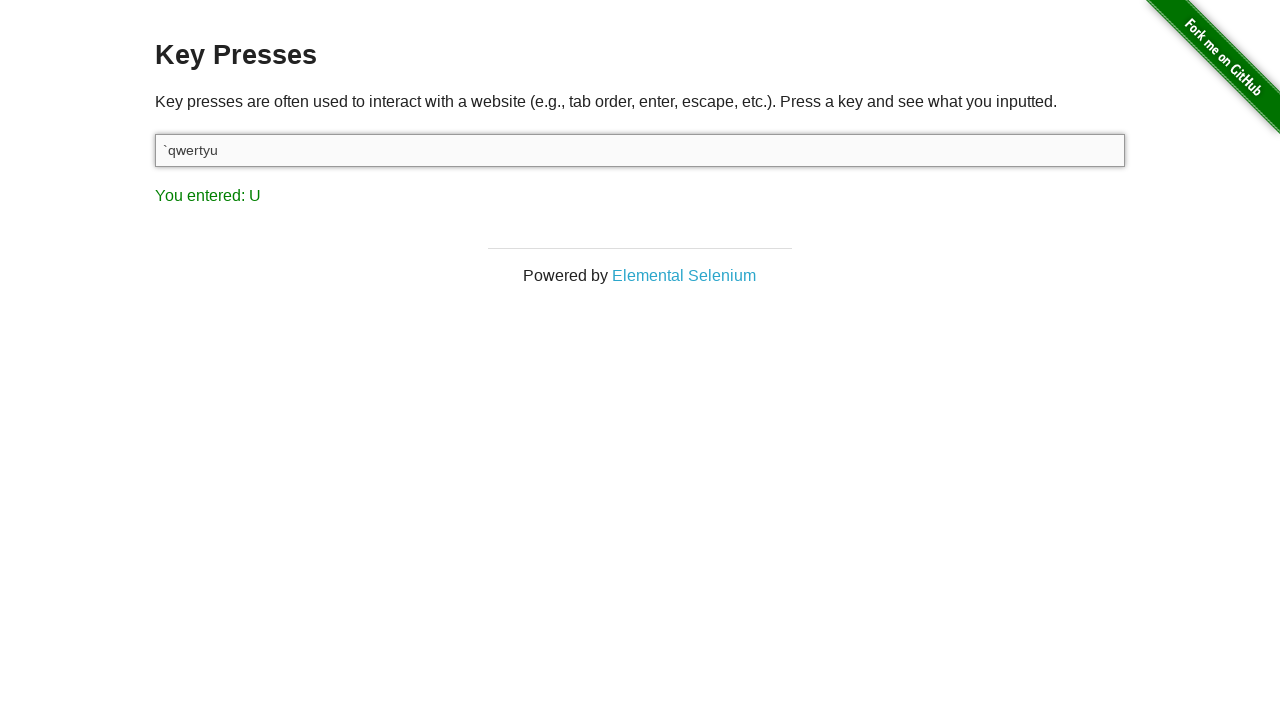

Verified result contains expected value 'U'
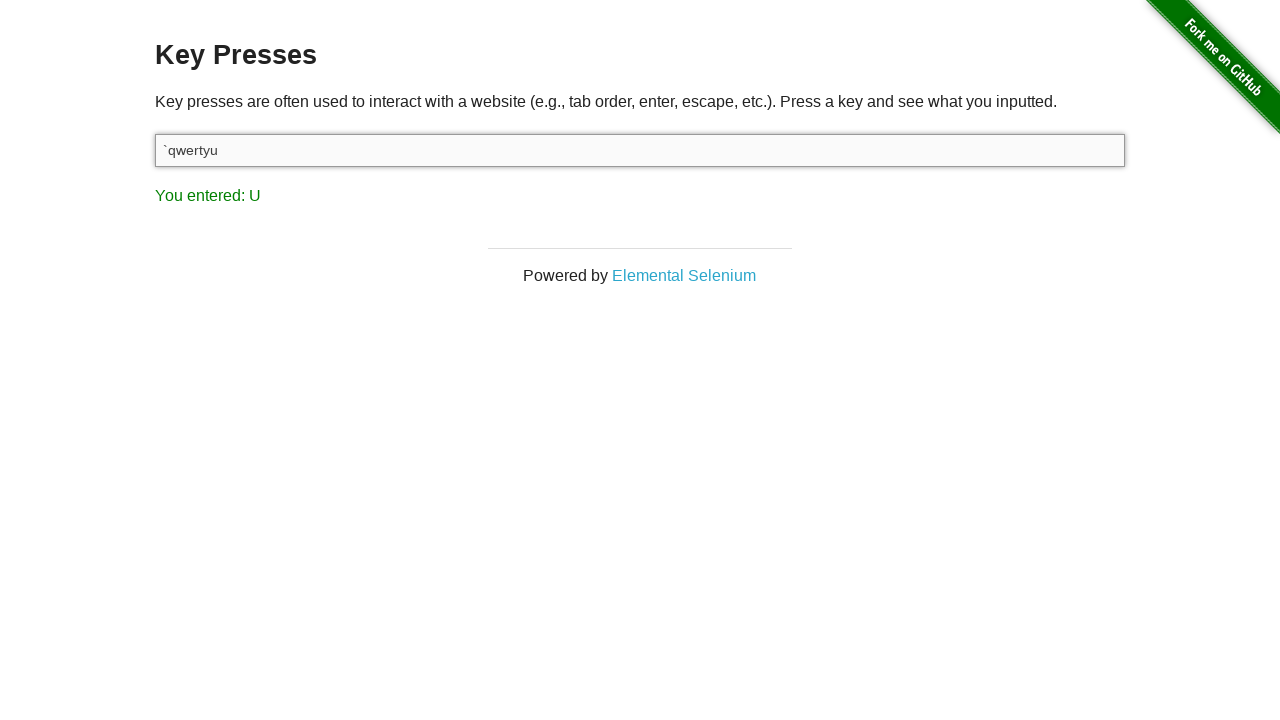

Pressed key 'i' on input element on #target
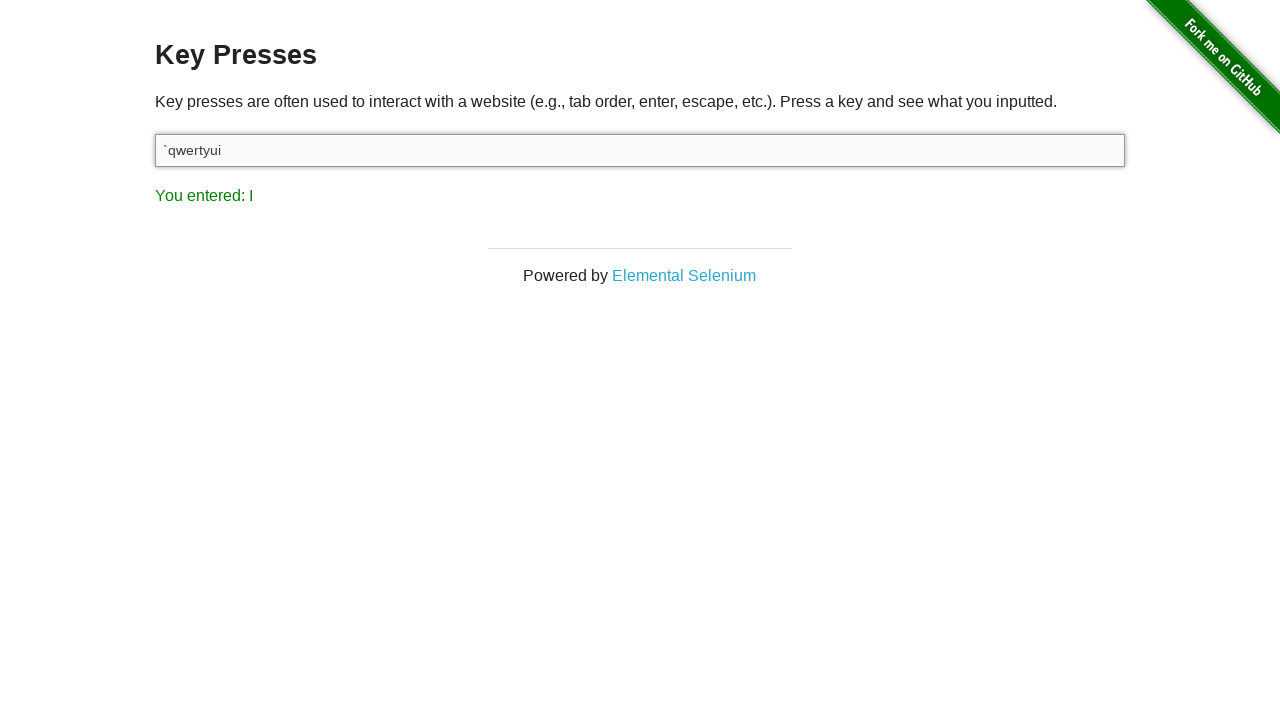

Result element loaded after pressing 'i'
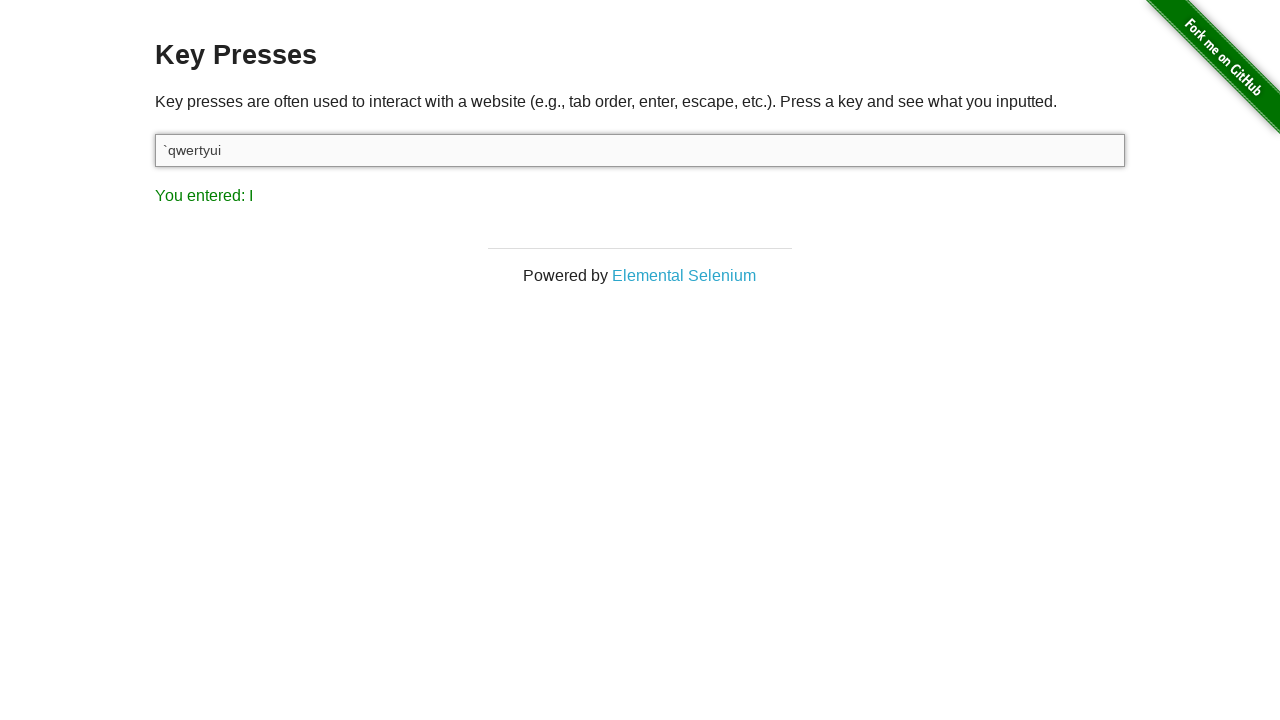

Retrieved result text: 'You entered: I'
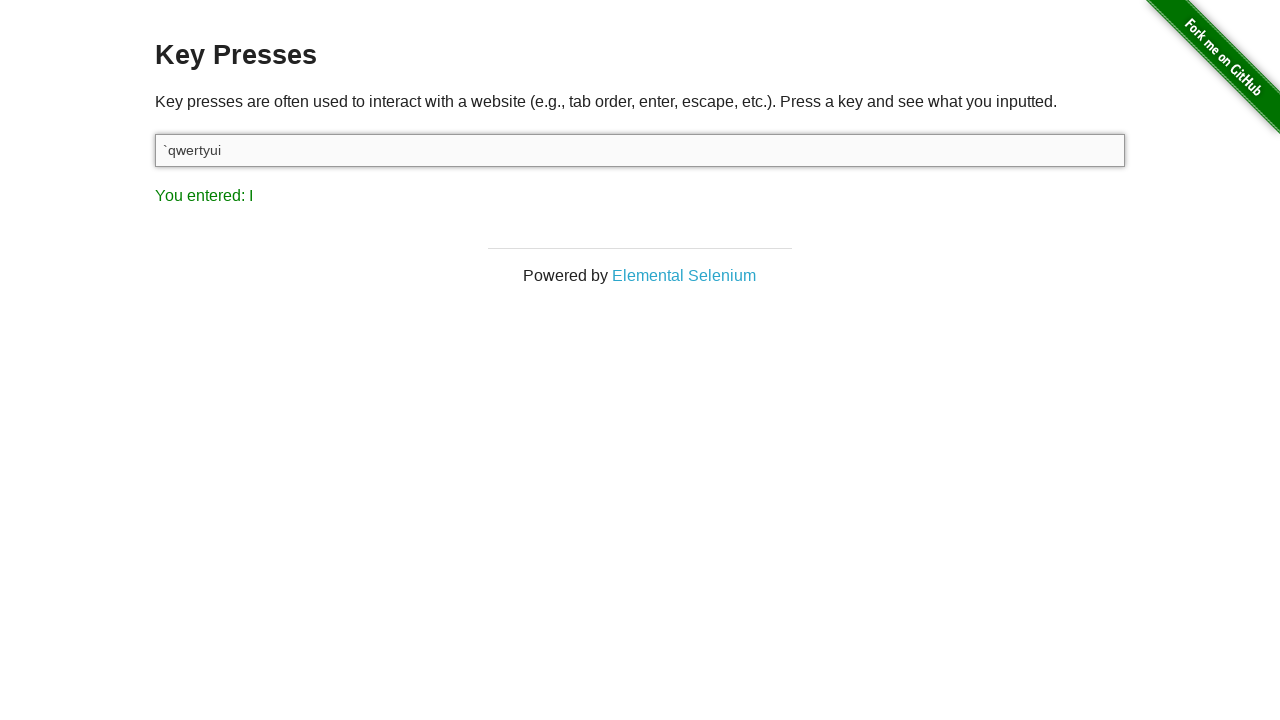

Verified result contains expected value 'I'
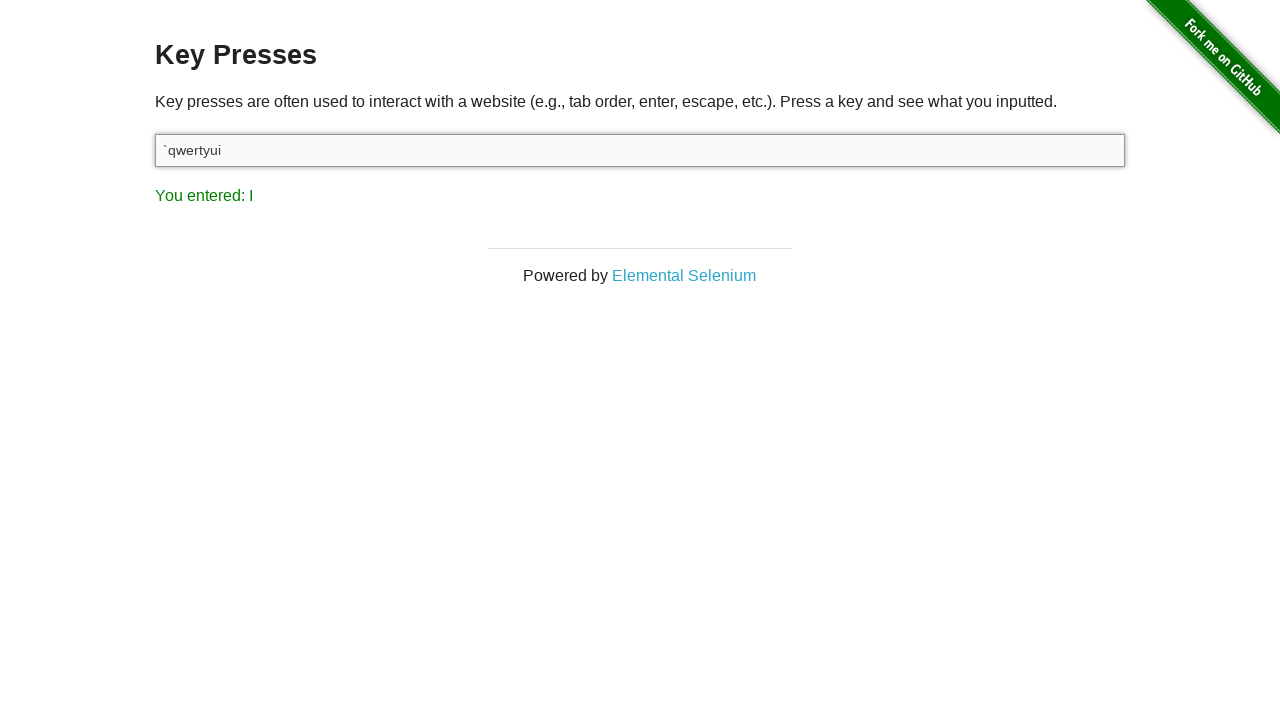

Pressed key 'o' on input element on #target
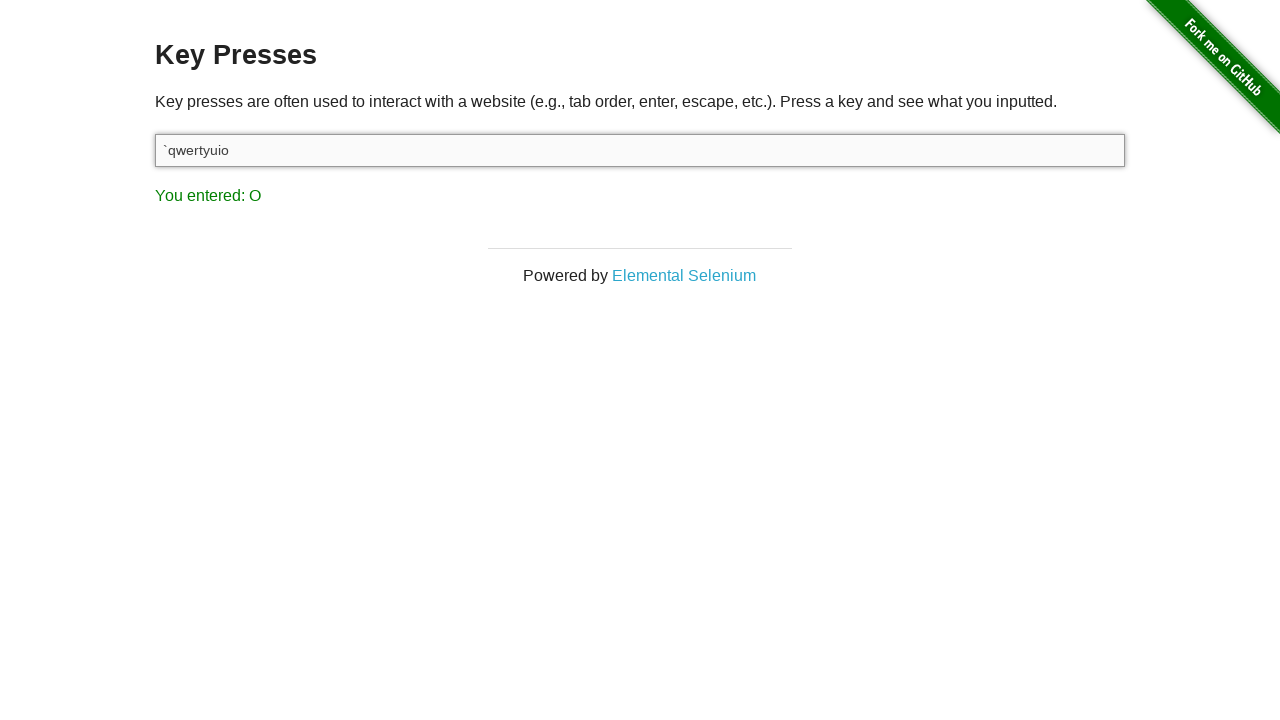

Result element loaded after pressing 'o'
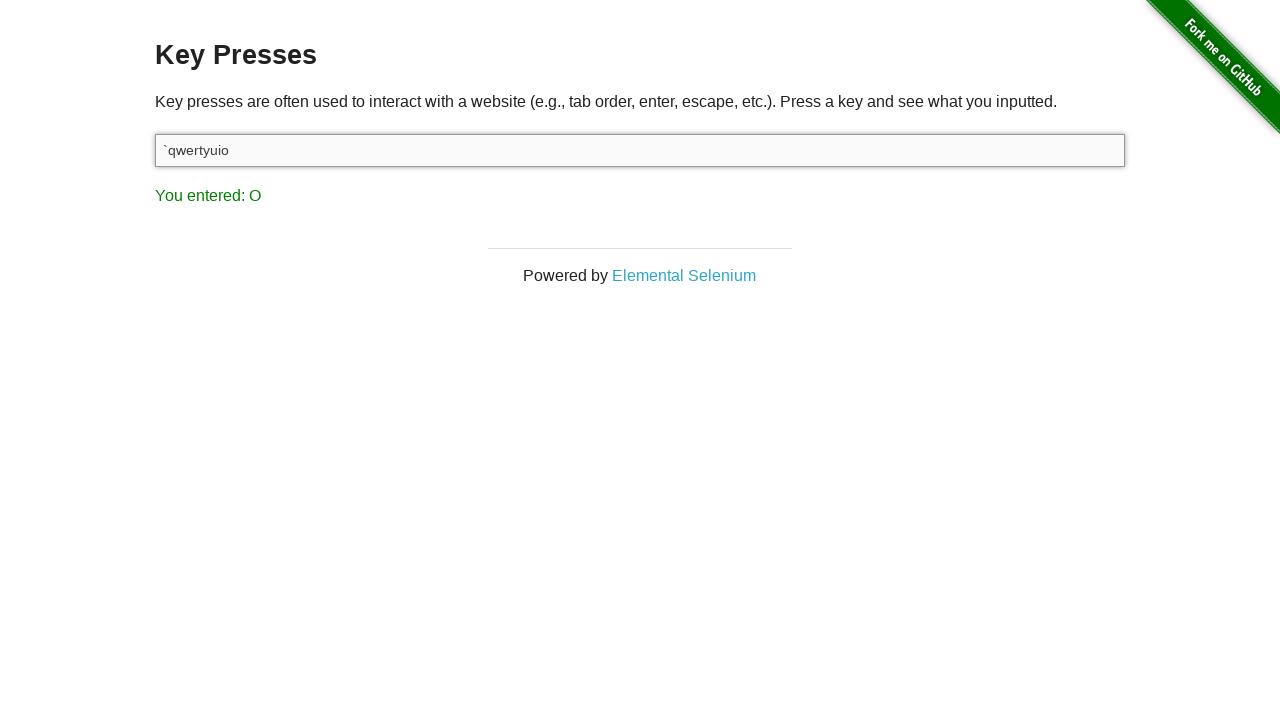

Retrieved result text: 'You entered: O'
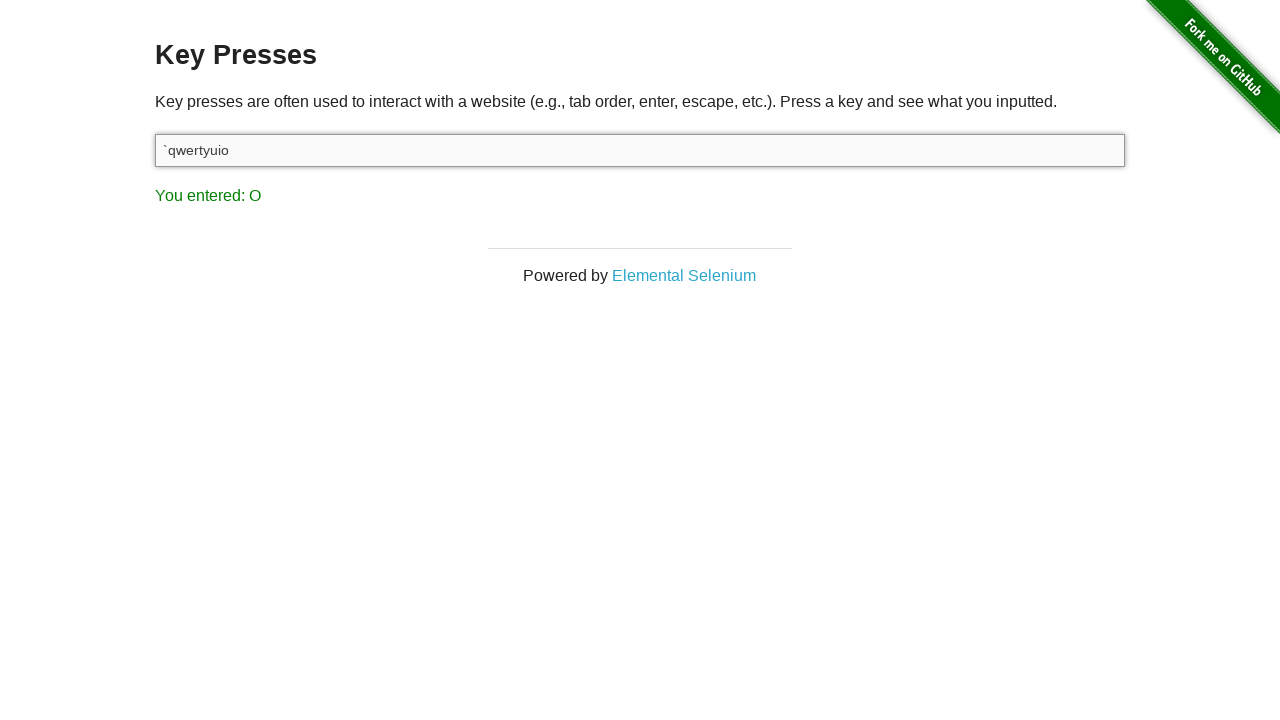

Verified result contains expected value 'O'
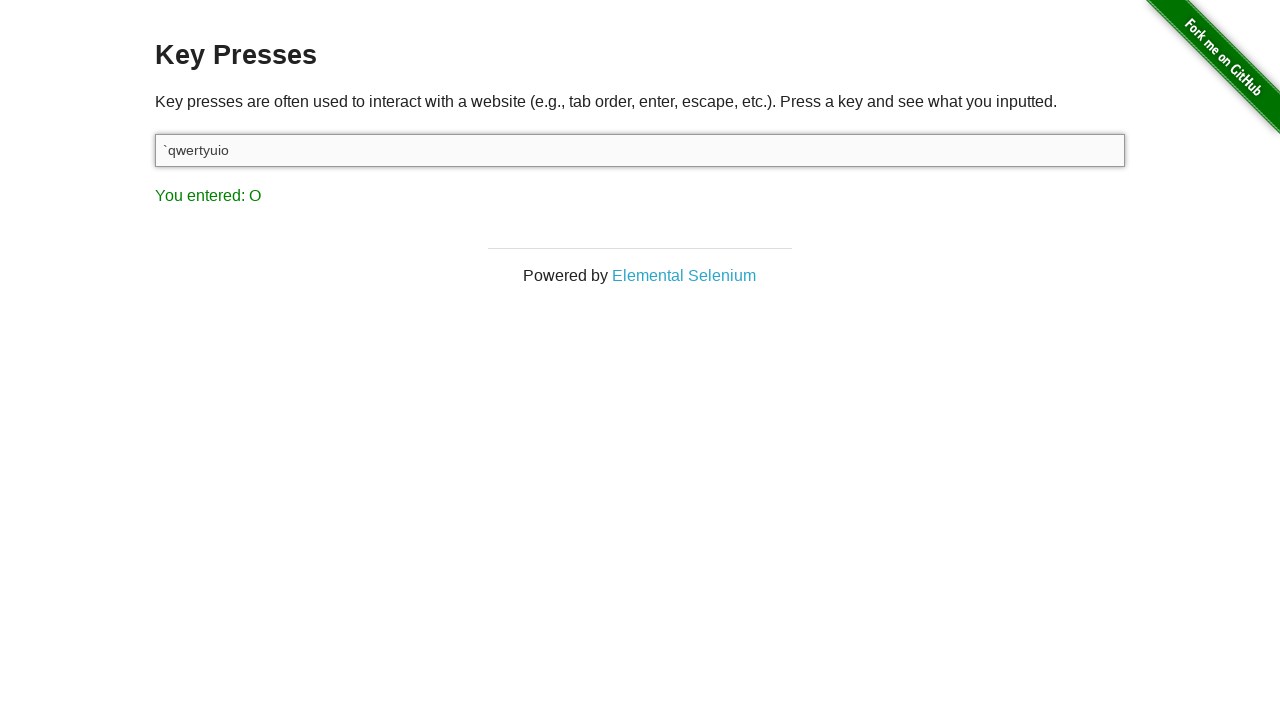

Pressed key 'p' on input element on #target
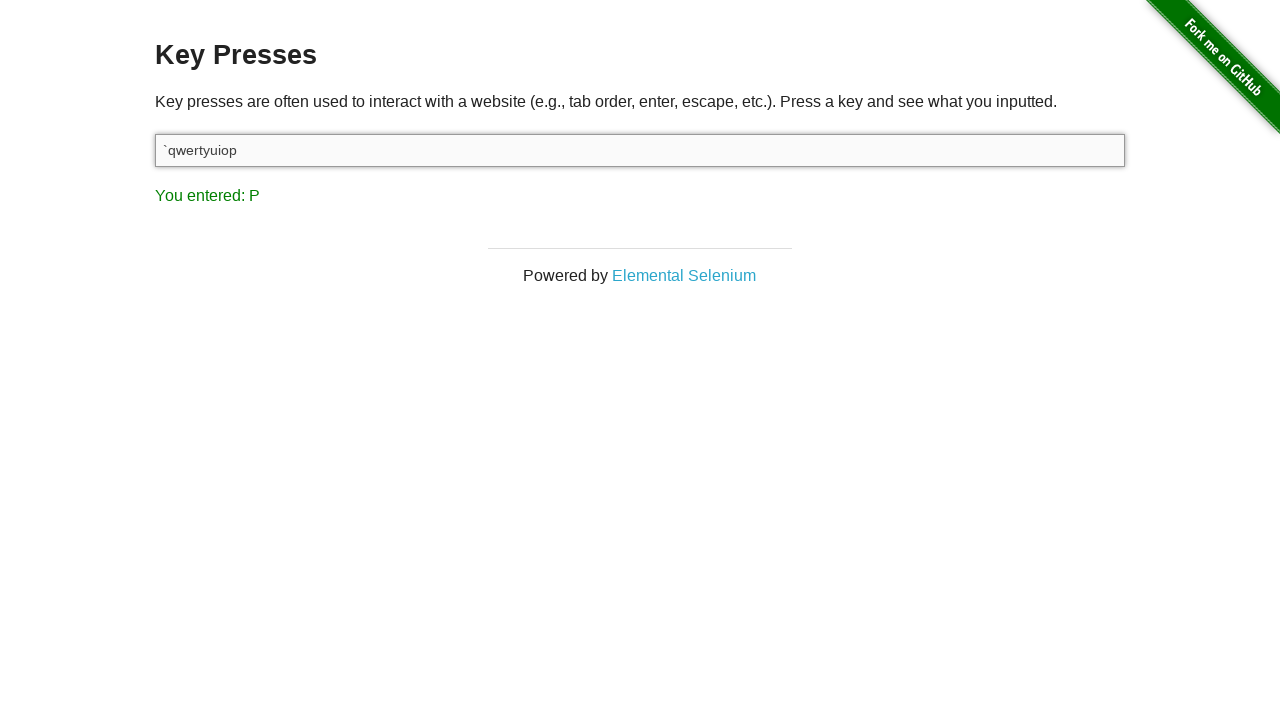

Result element loaded after pressing 'p'
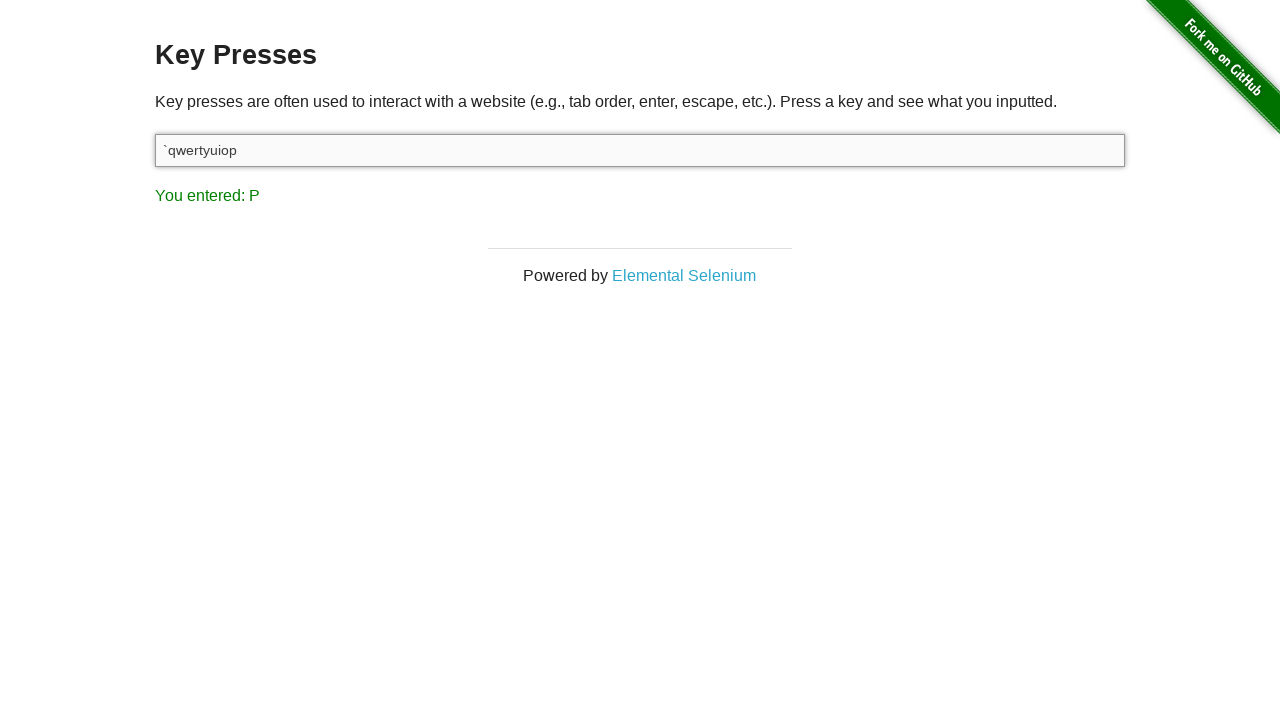

Retrieved result text: 'You entered: P'
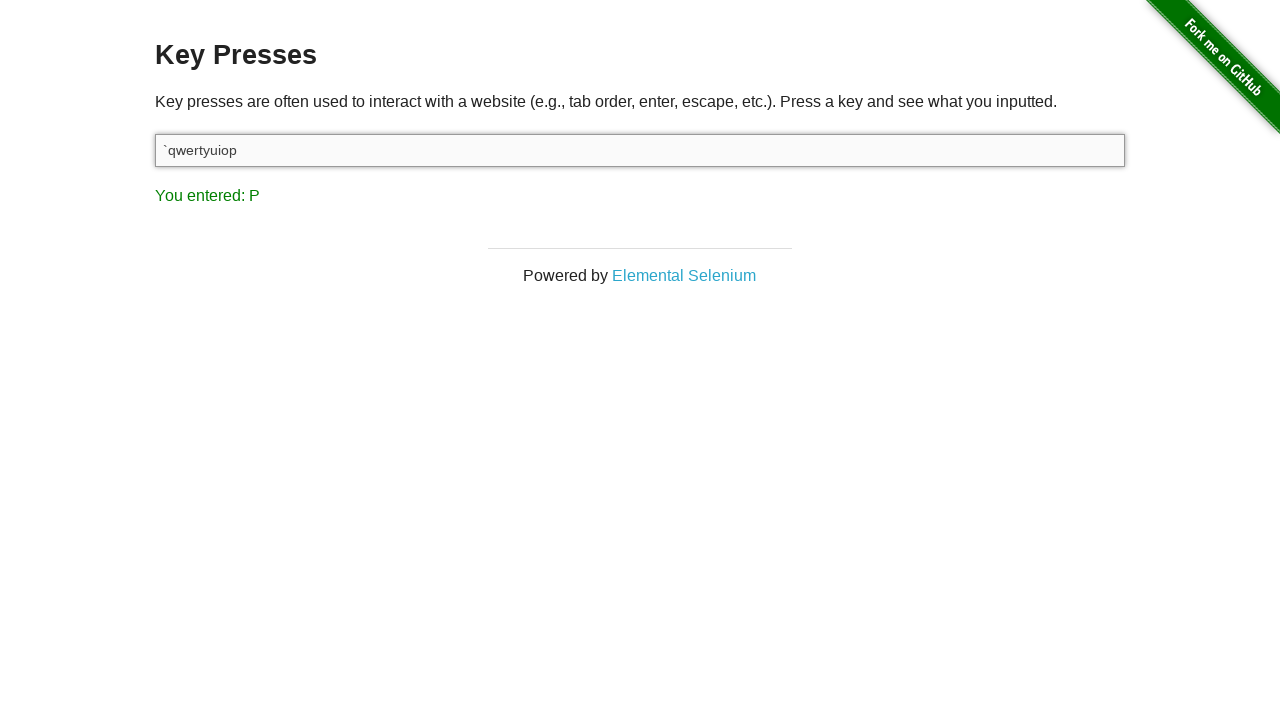

Verified result contains expected value 'P'
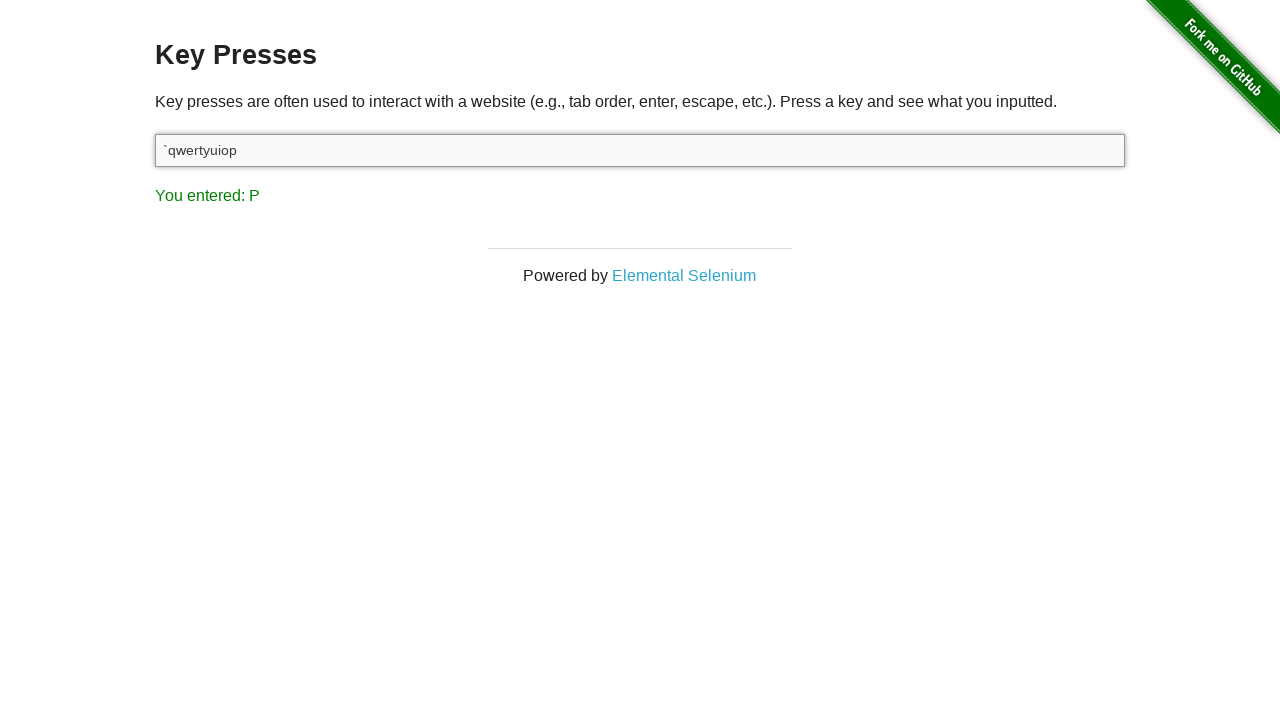

Pressed key '[' on input element on #target
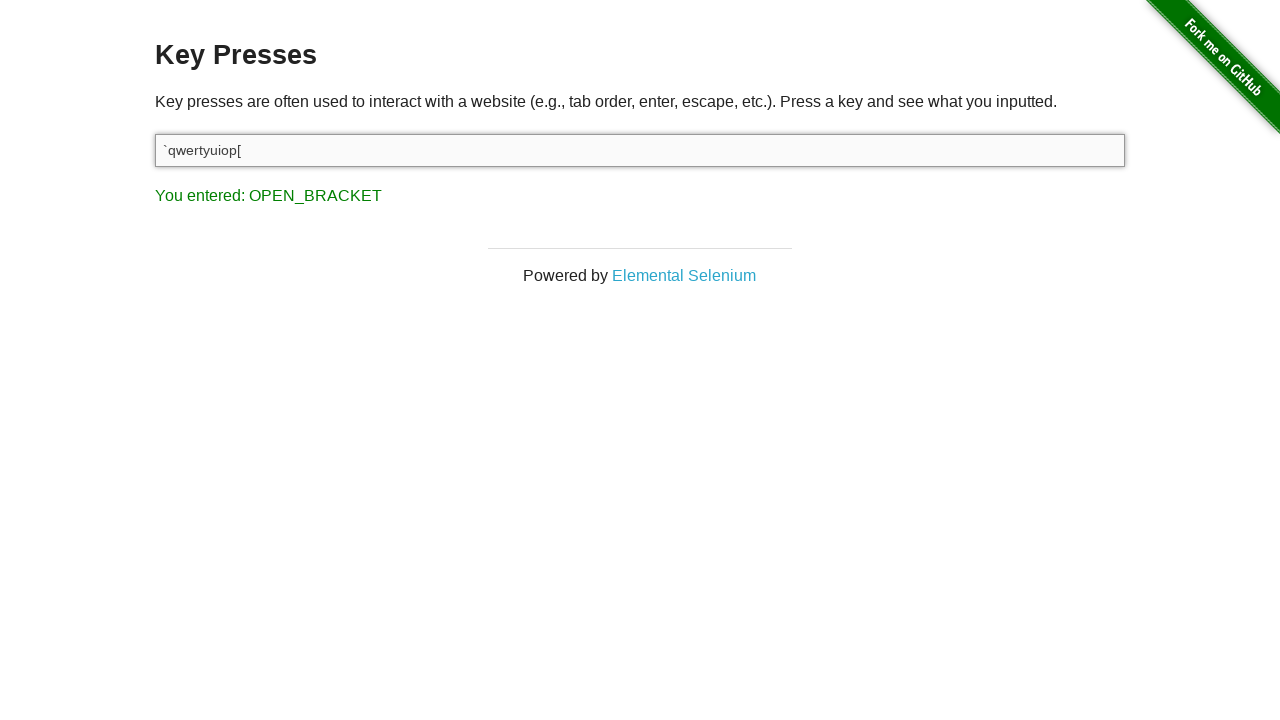

Result element loaded after pressing '['
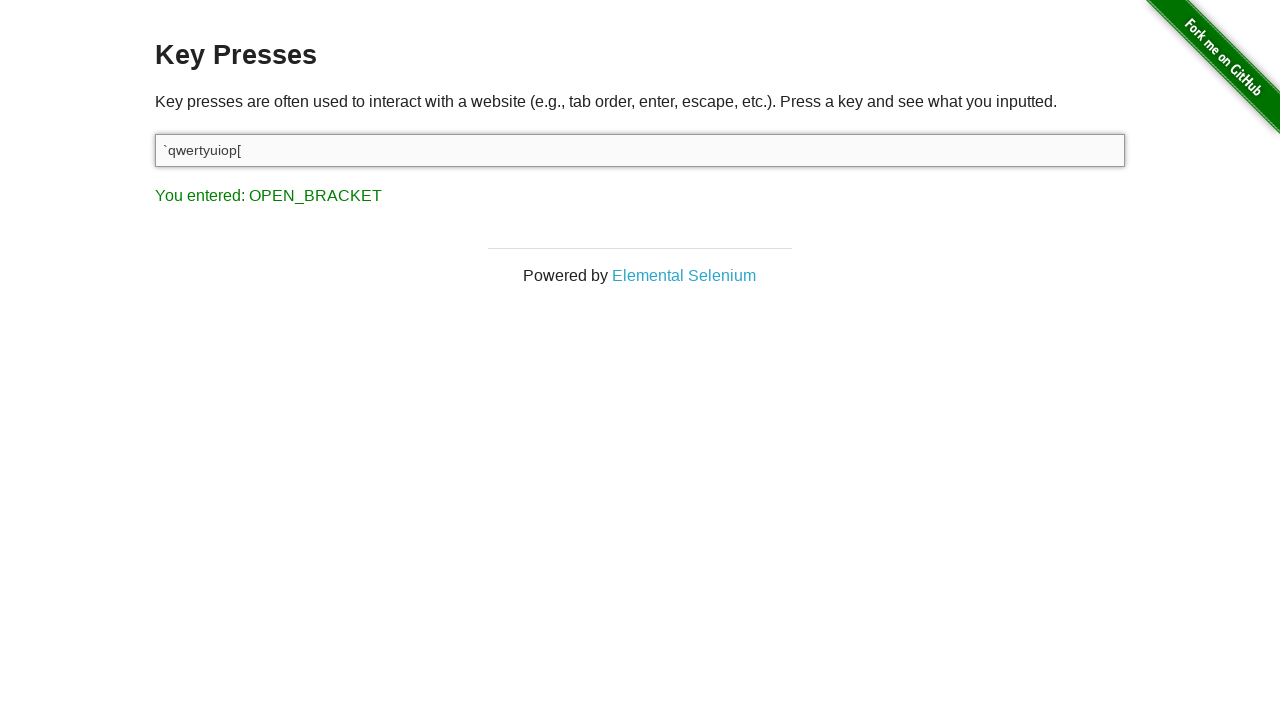

Retrieved result text: 'You entered: OPEN_BRACKET'
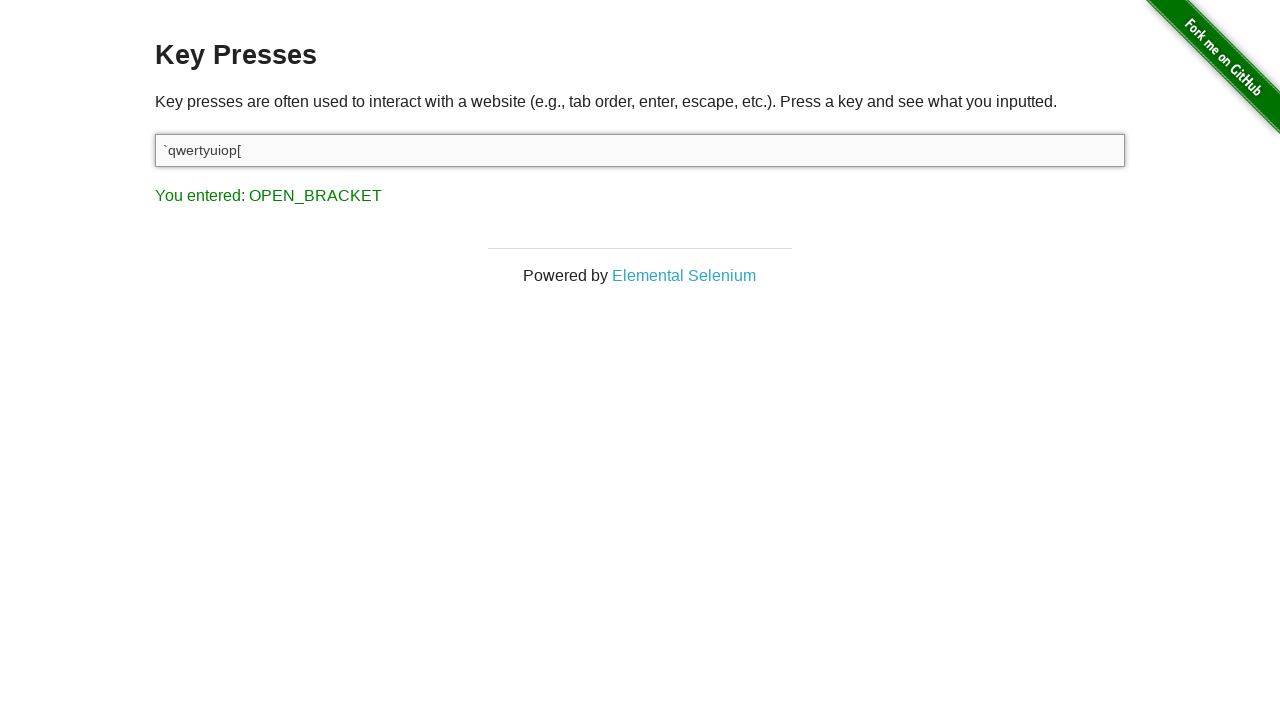

Verified result contains expected value 'OPEN_BRACKET'
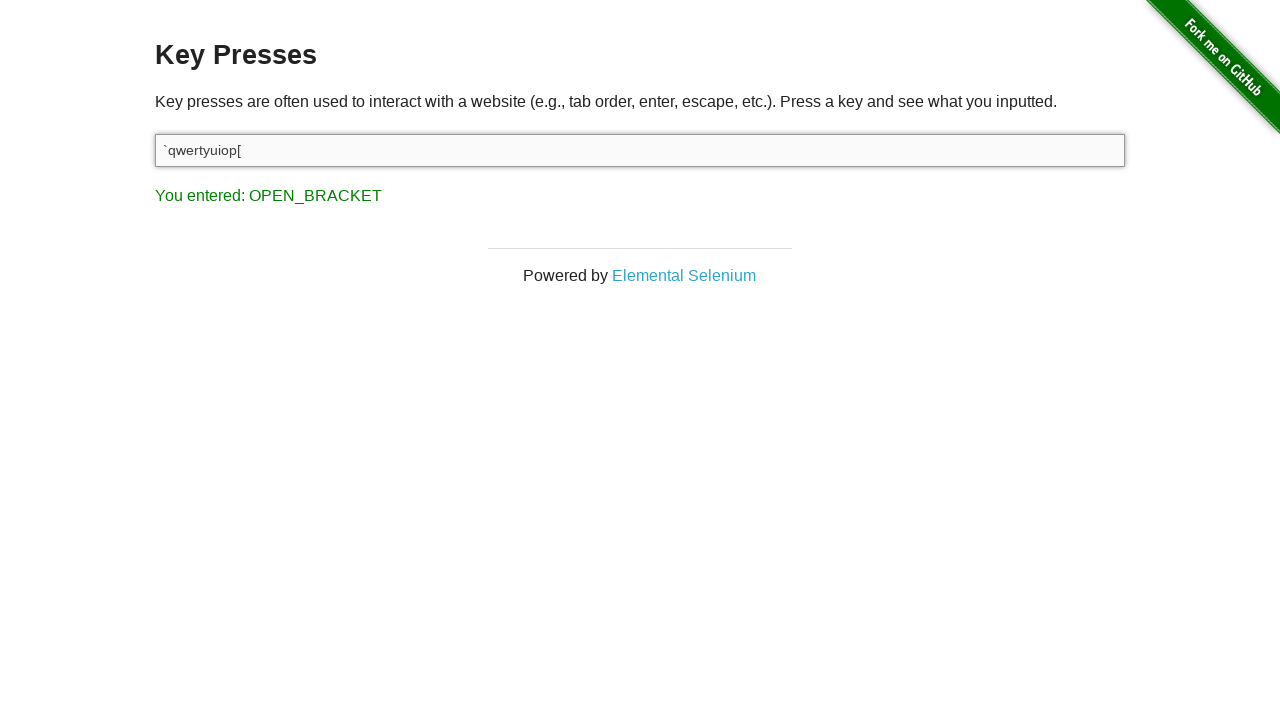

Pressed key ']' on input element on #target
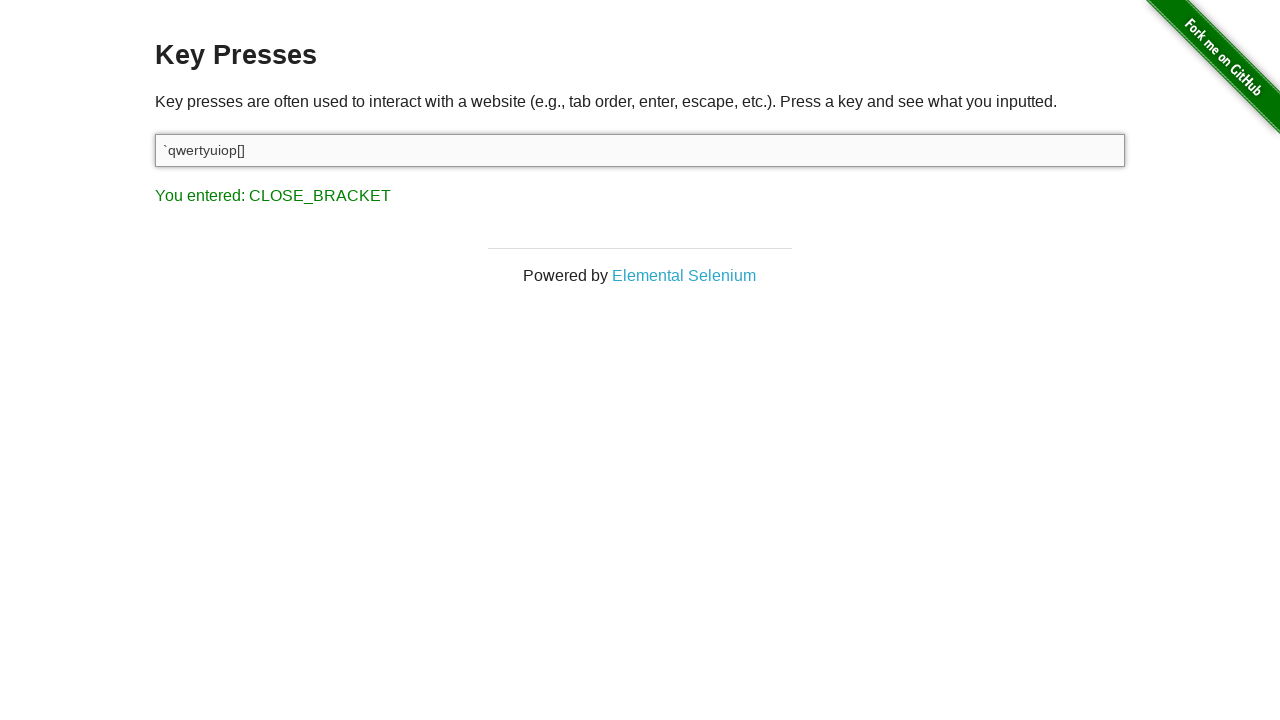

Result element loaded after pressing ']'
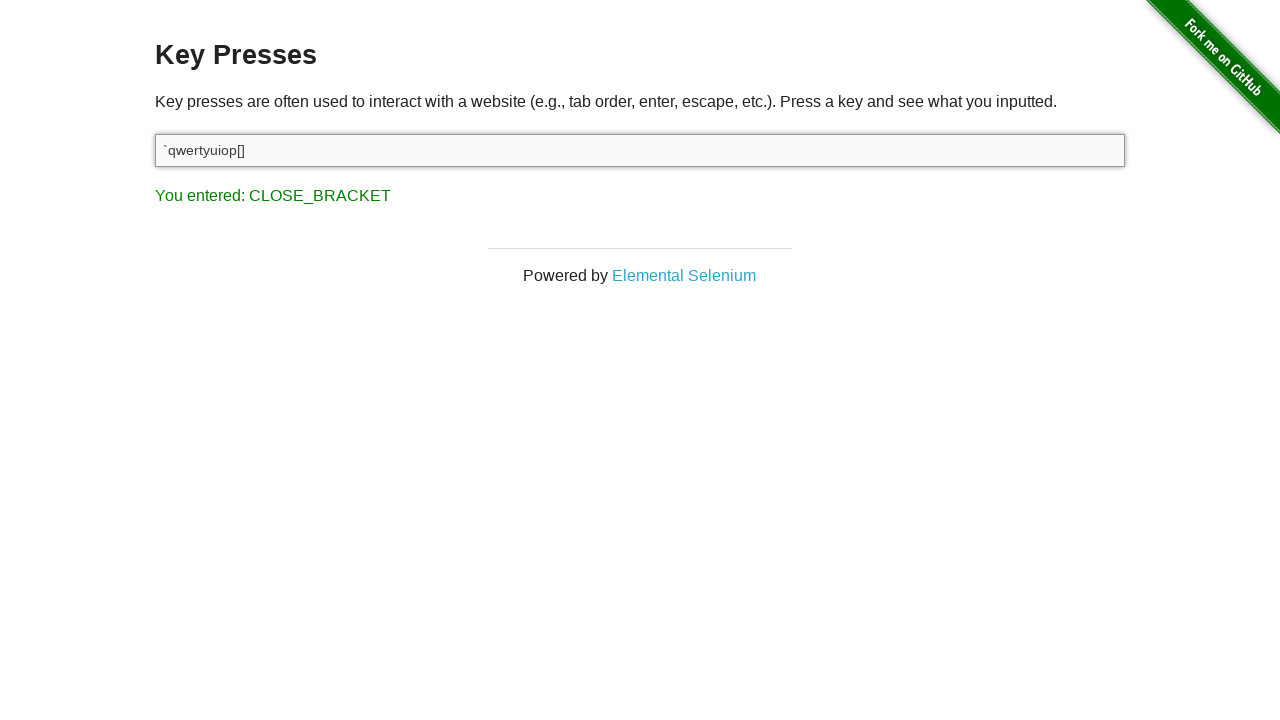

Retrieved result text: 'You entered: CLOSE_BRACKET'
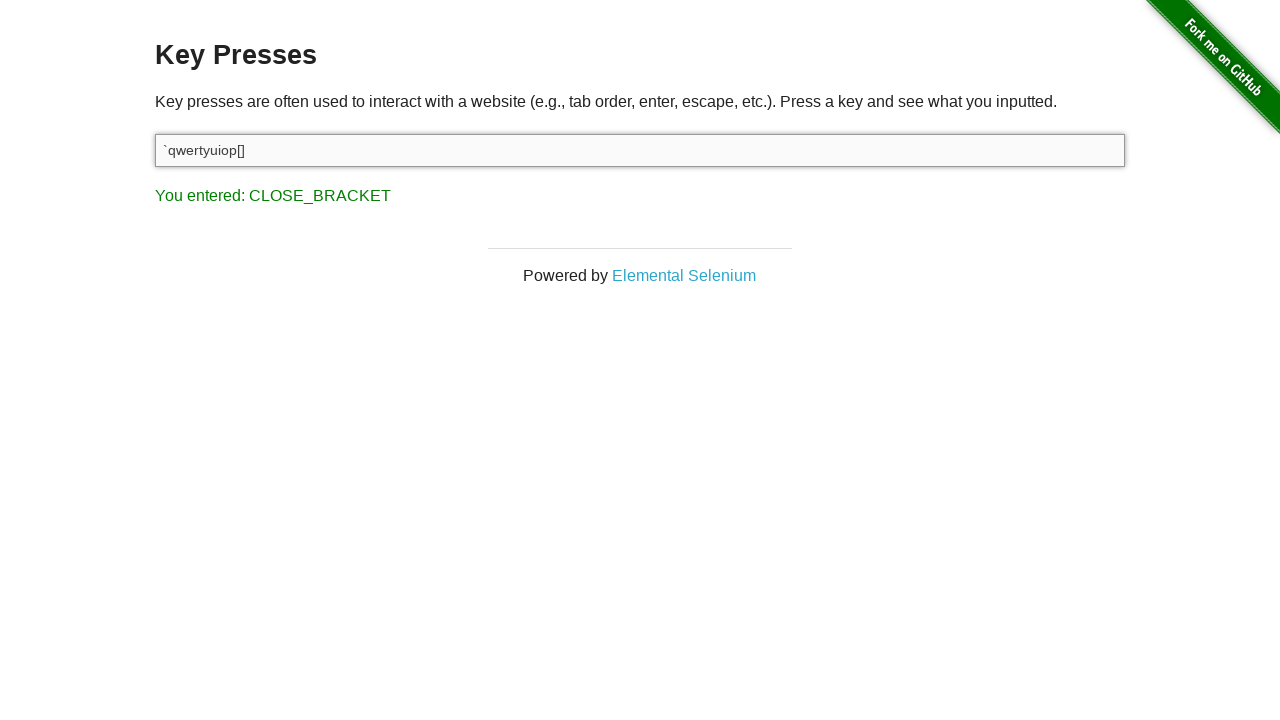

Verified result contains expected value 'CLOSE_BRACKET'
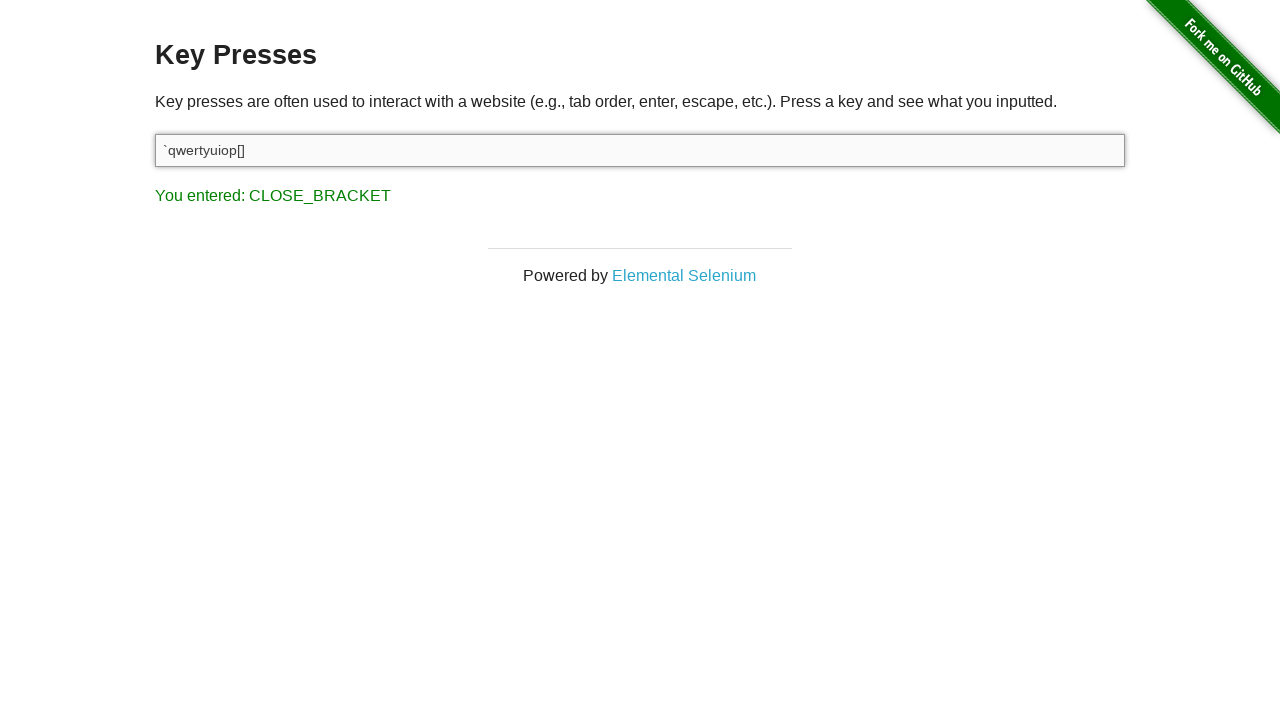

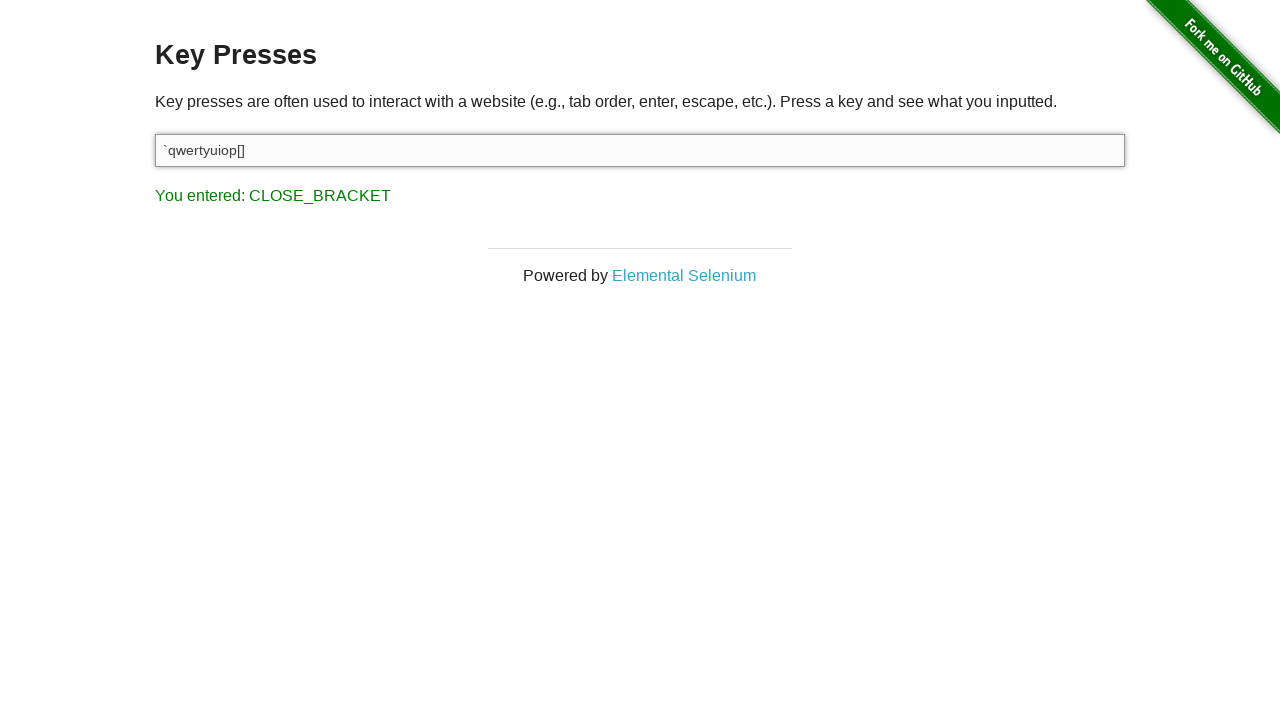